Verifies touch target elements (buttons, links) meet minimum size requirements of 44x44 pixels

Starting URL: https://ecommerce-playground.lambdatest.io/

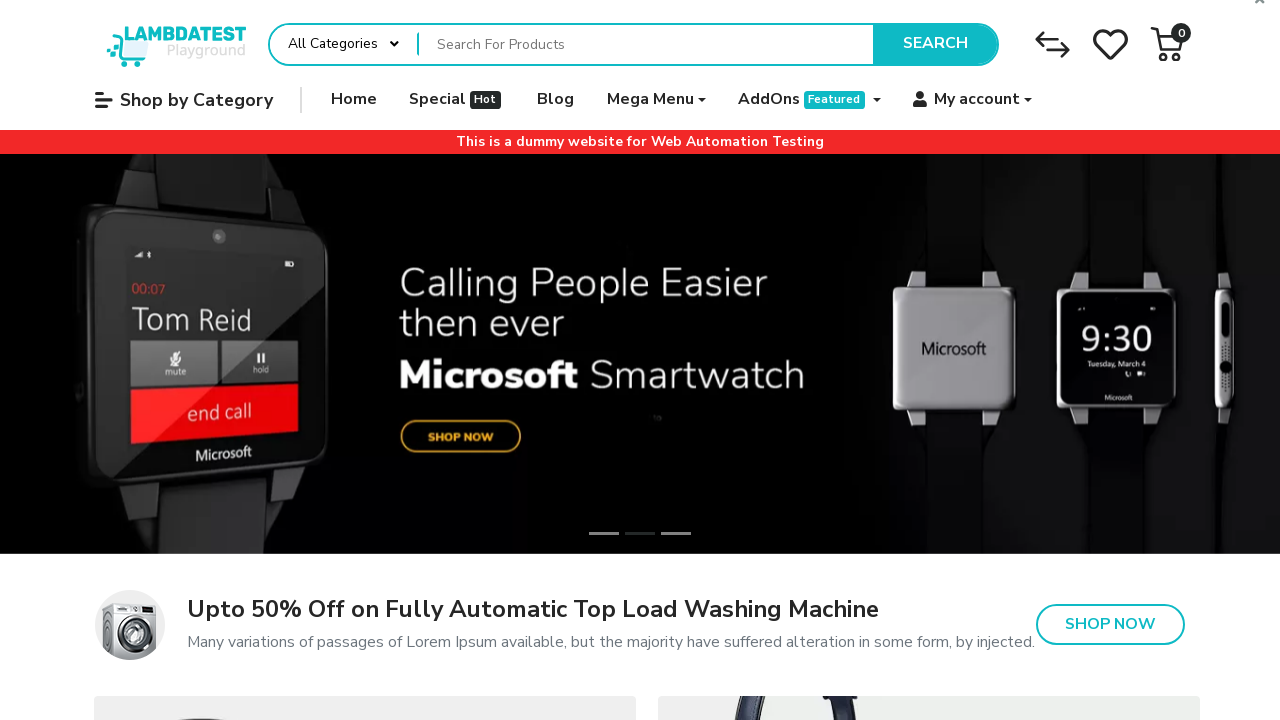

Waited for page to load (domcontentloaded state)
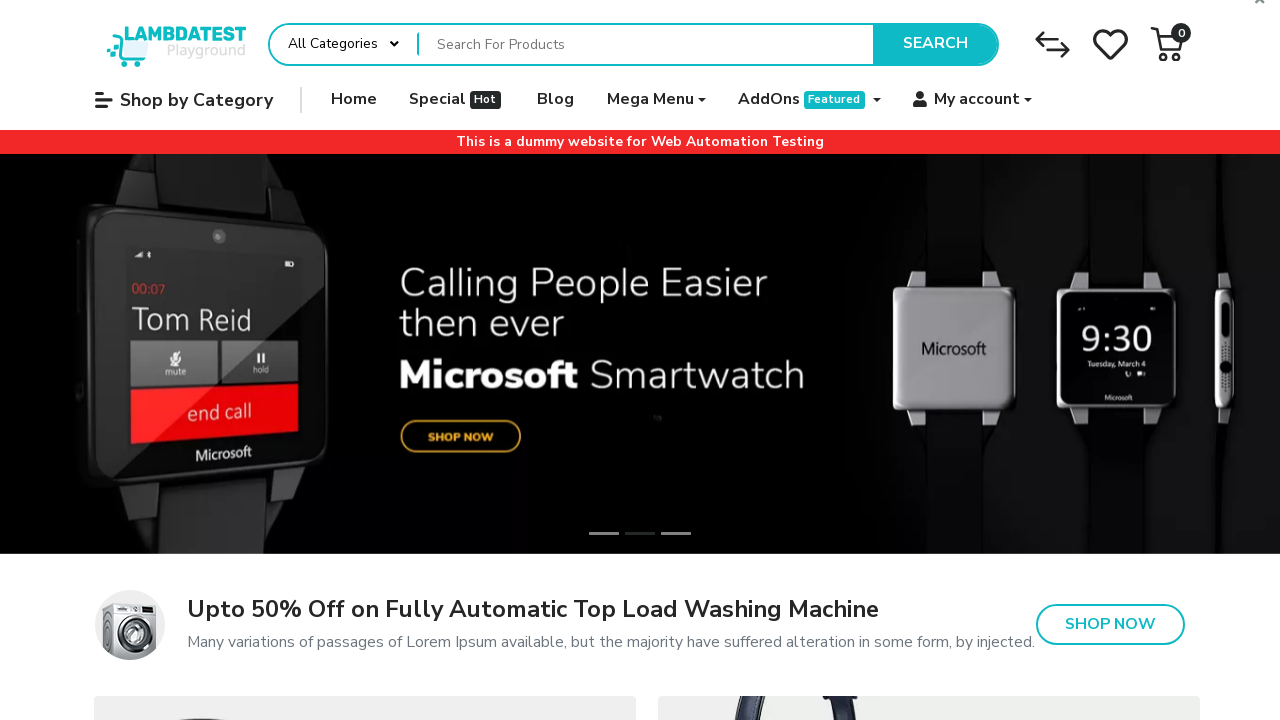

Located all touch target elements (buttons, links, input buttons)
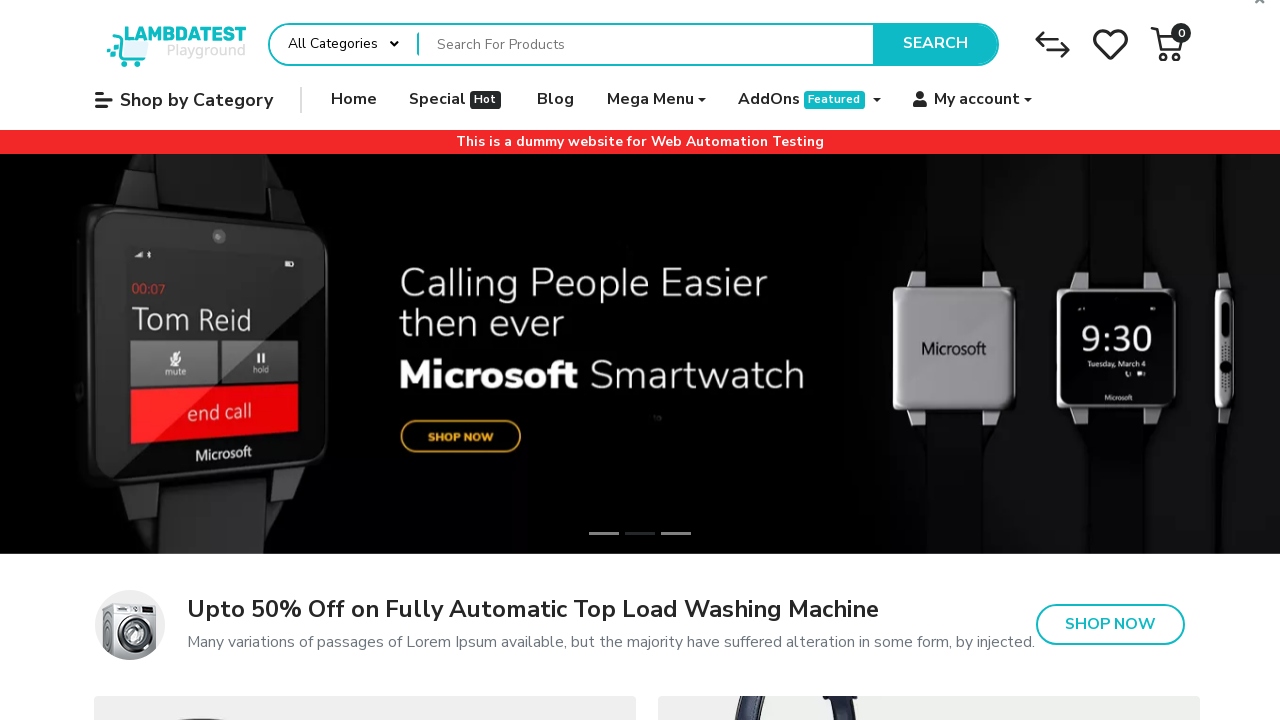

Retrieved bounding box for touch target element
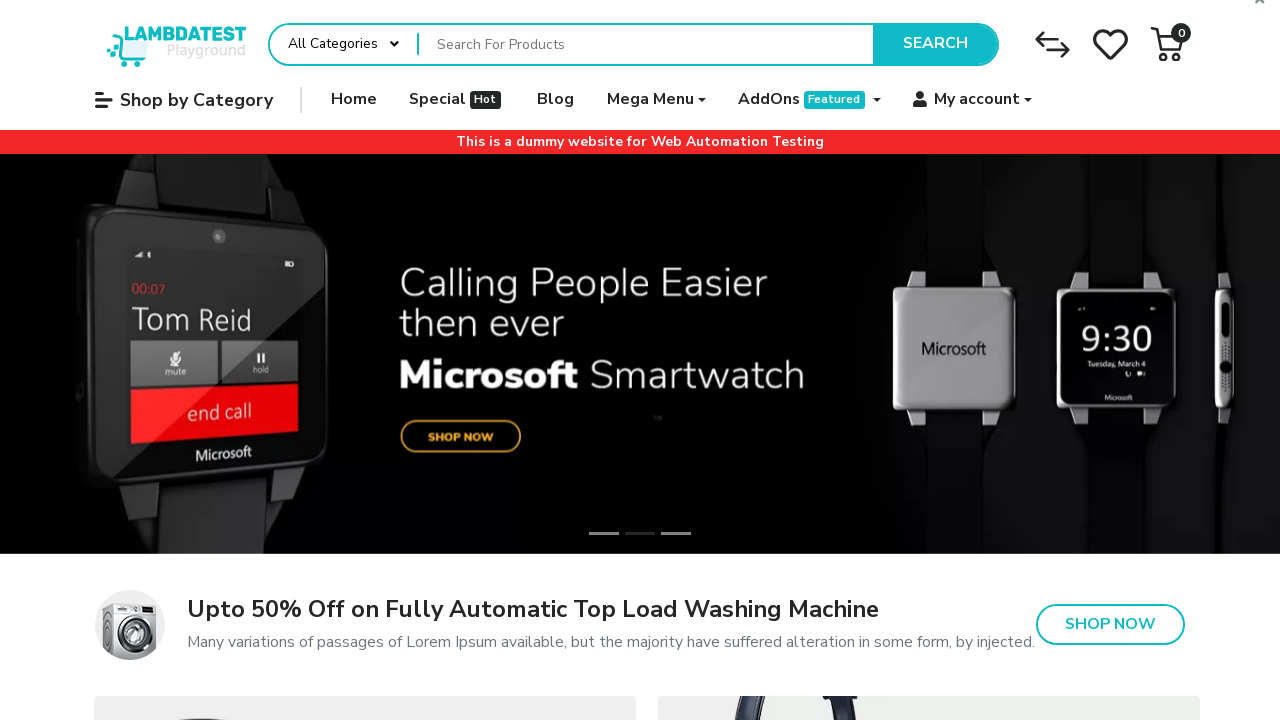

Evaluated element tag name: A
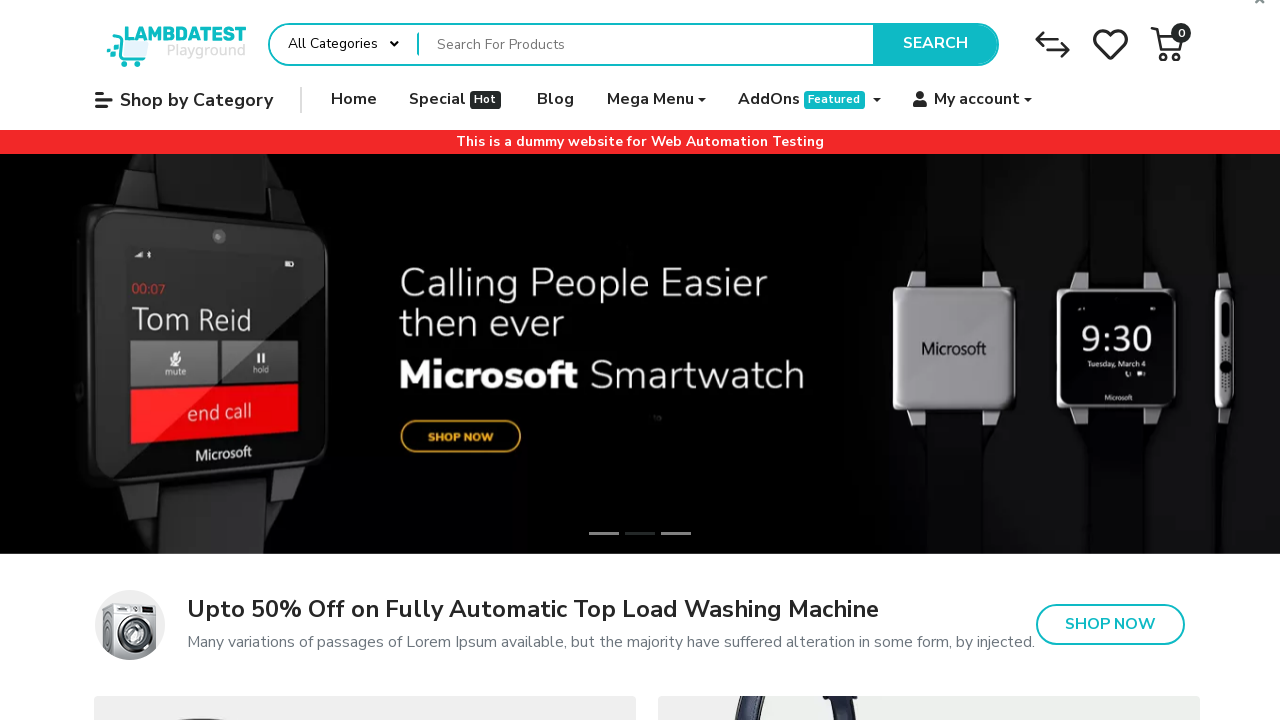

Retrieved element text content
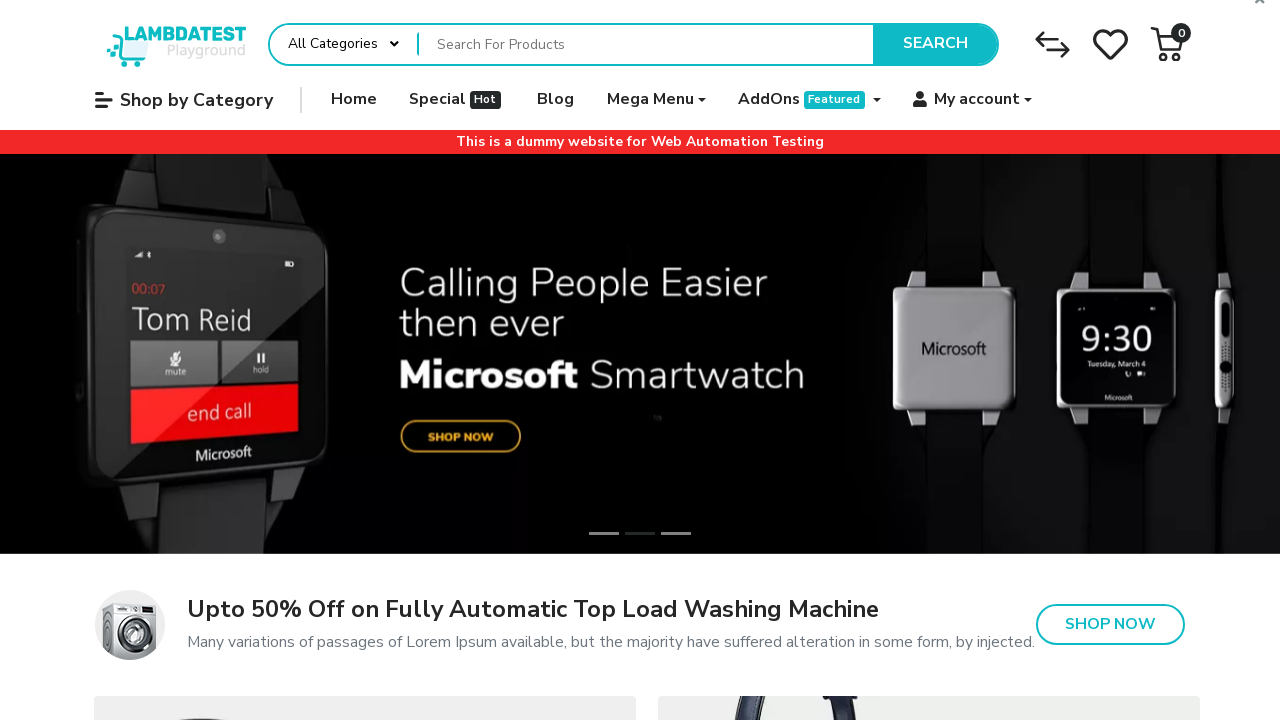

Warning: Touch target 'A' with text '' is 14x19.75px (below 44x44px minimum)
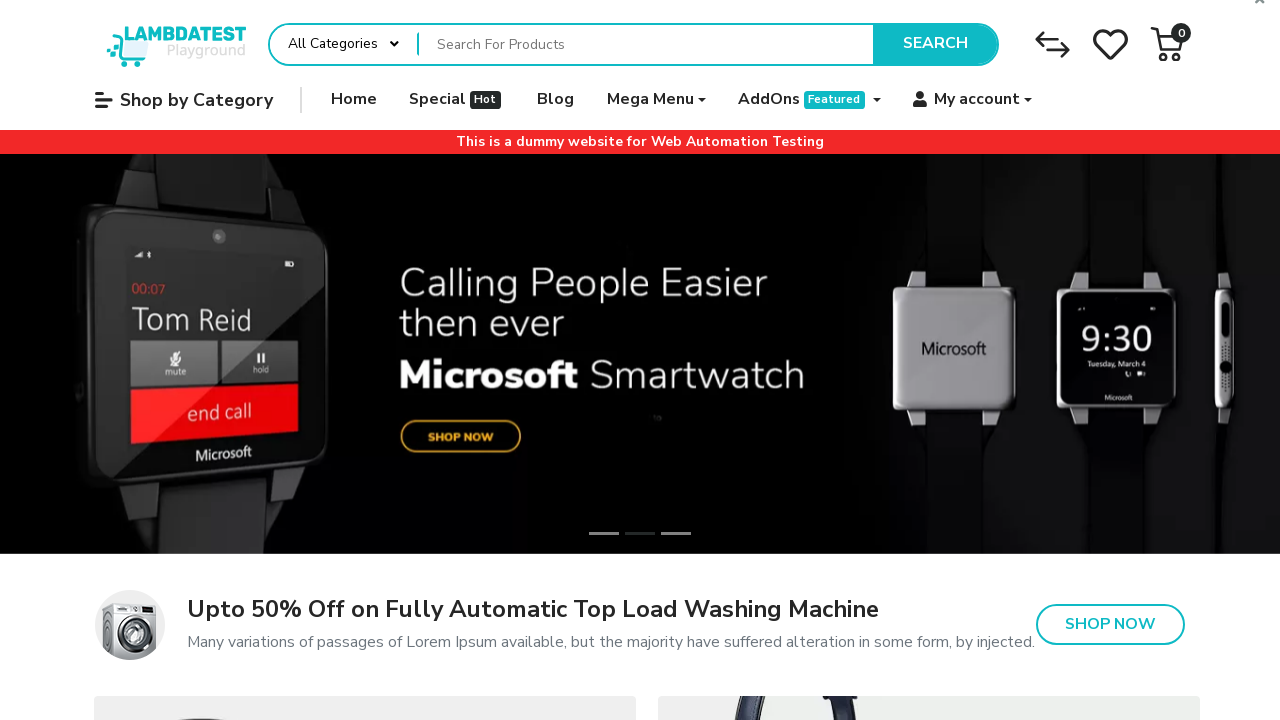

Retrieved bounding box for touch target element
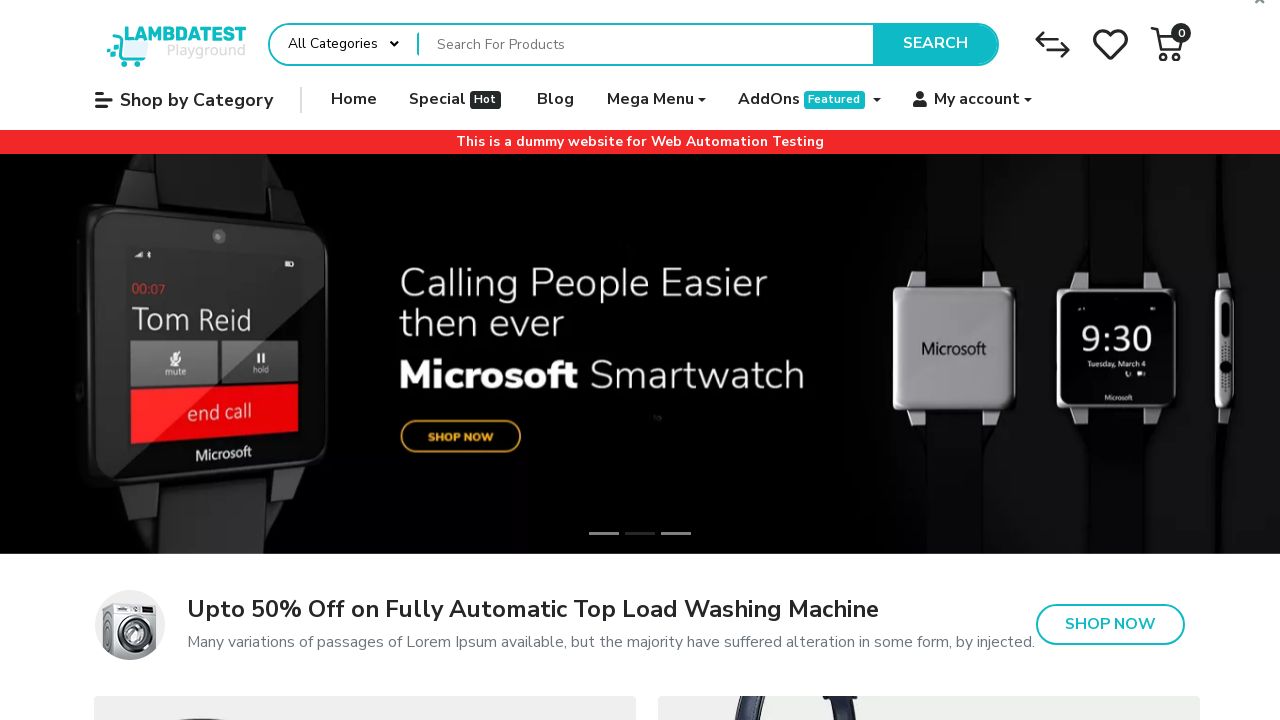

Evaluated element tag name: A
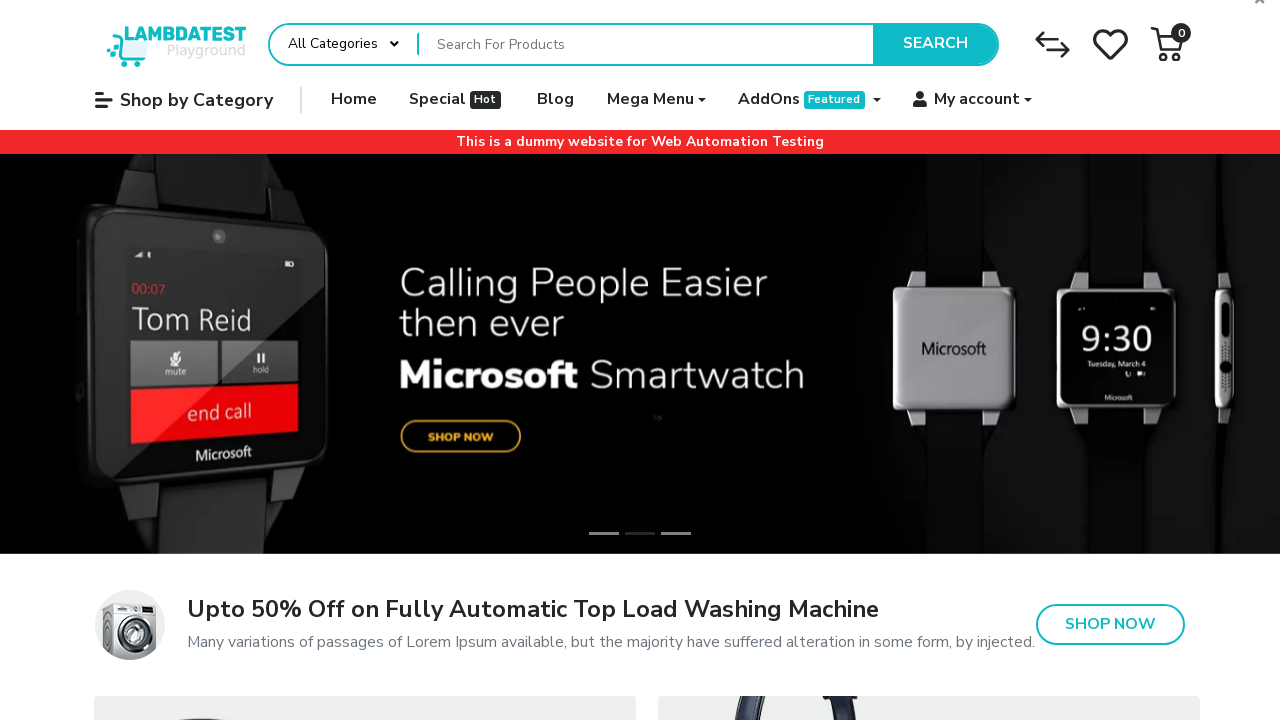

Retrieved element text content
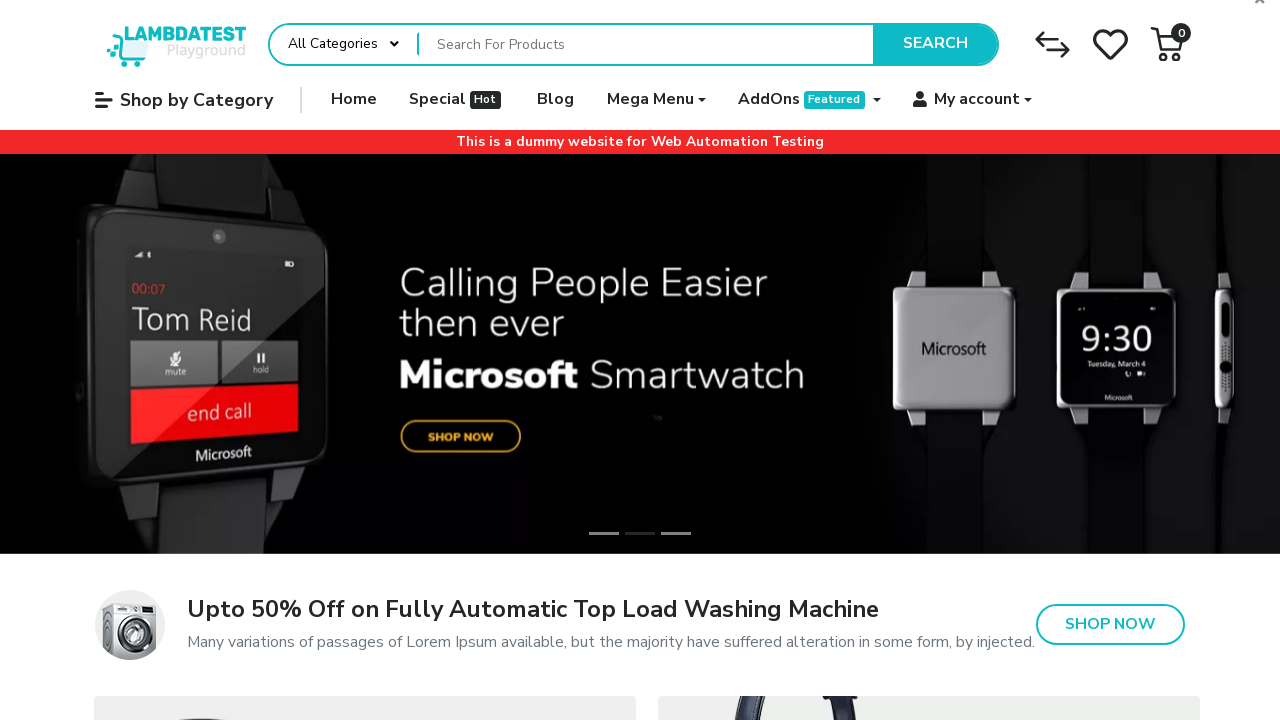

Warning: Touch target 'A' with text 'Components' is 320x39.6875px (below 44x44px minimum)
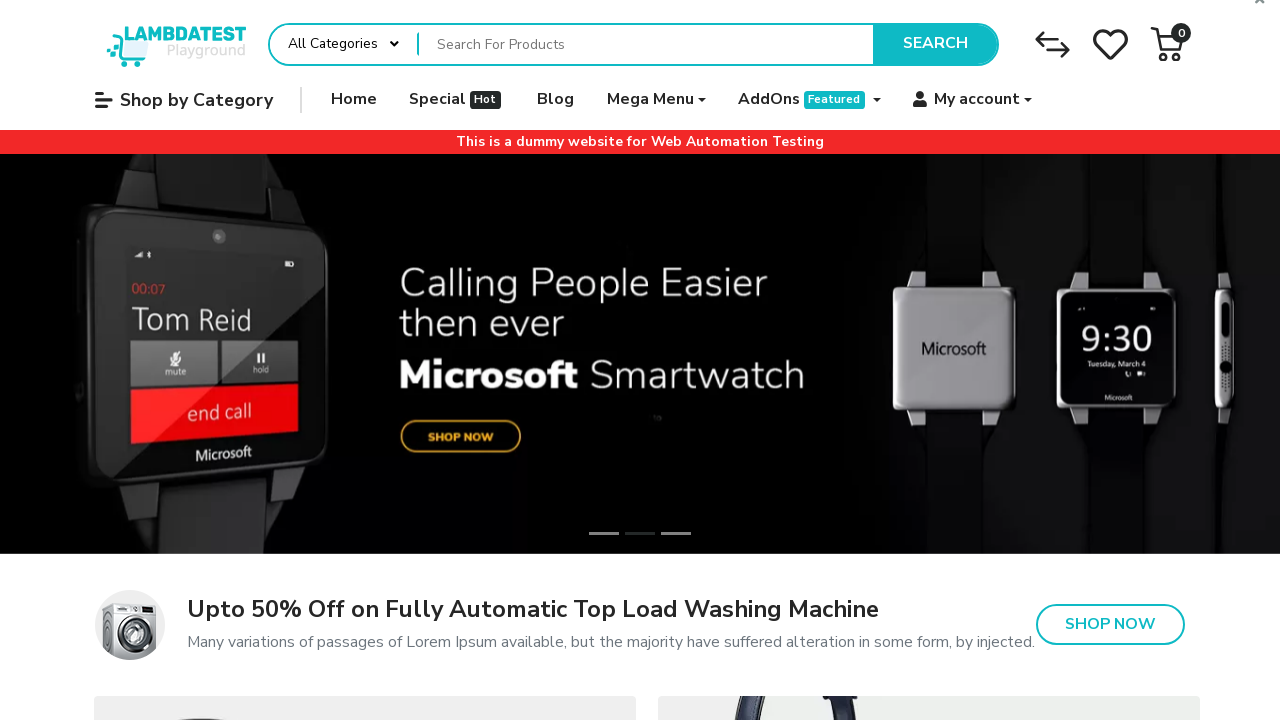

Retrieved bounding box for touch target element
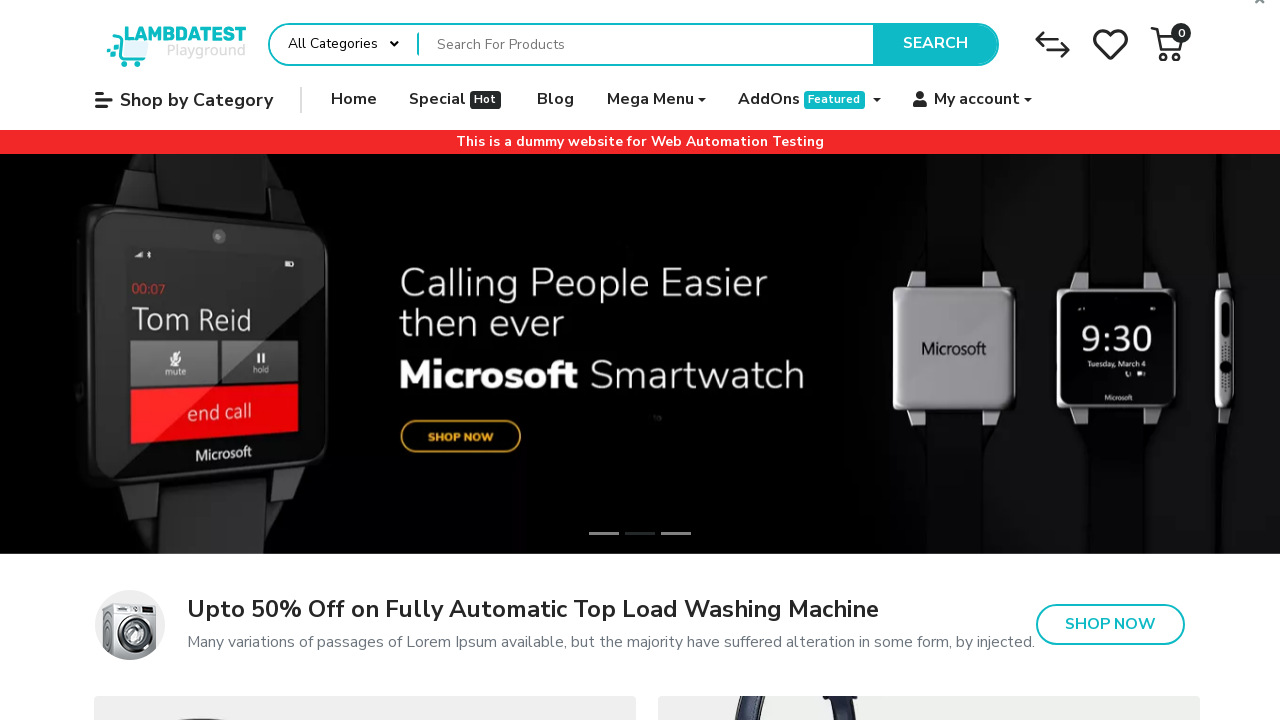

Evaluated element tag name: A
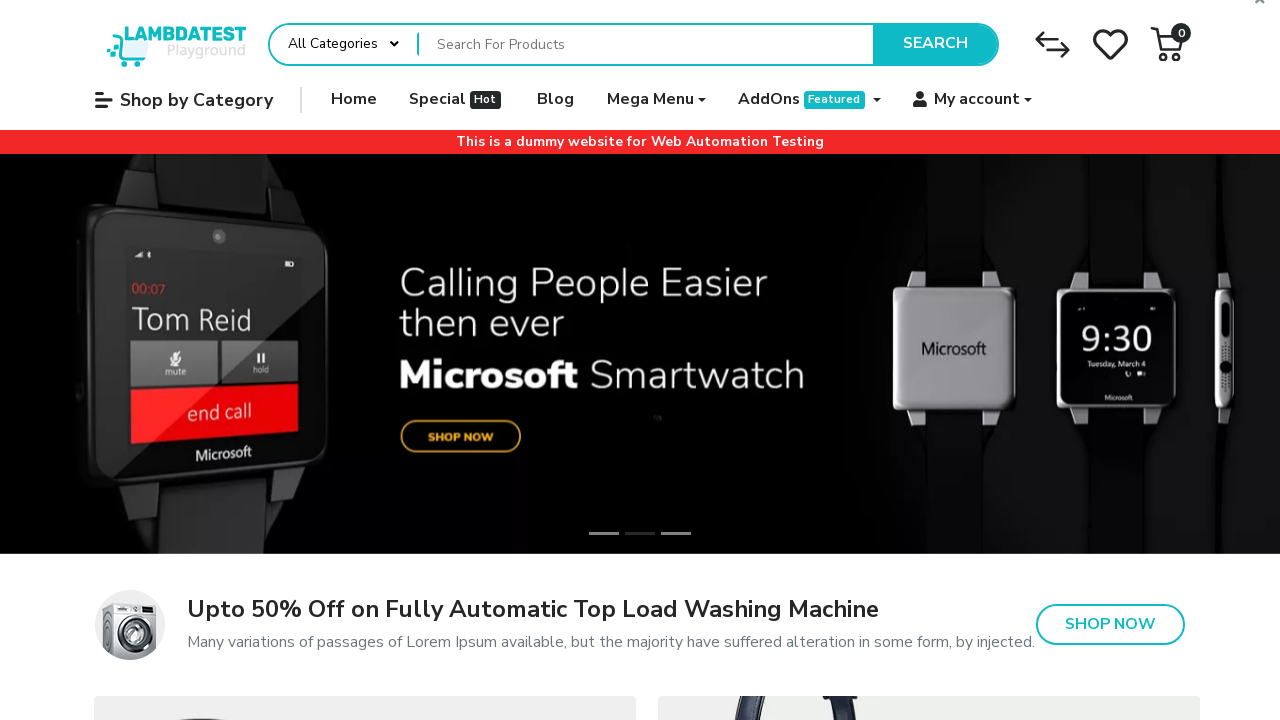

Retrieved element text content
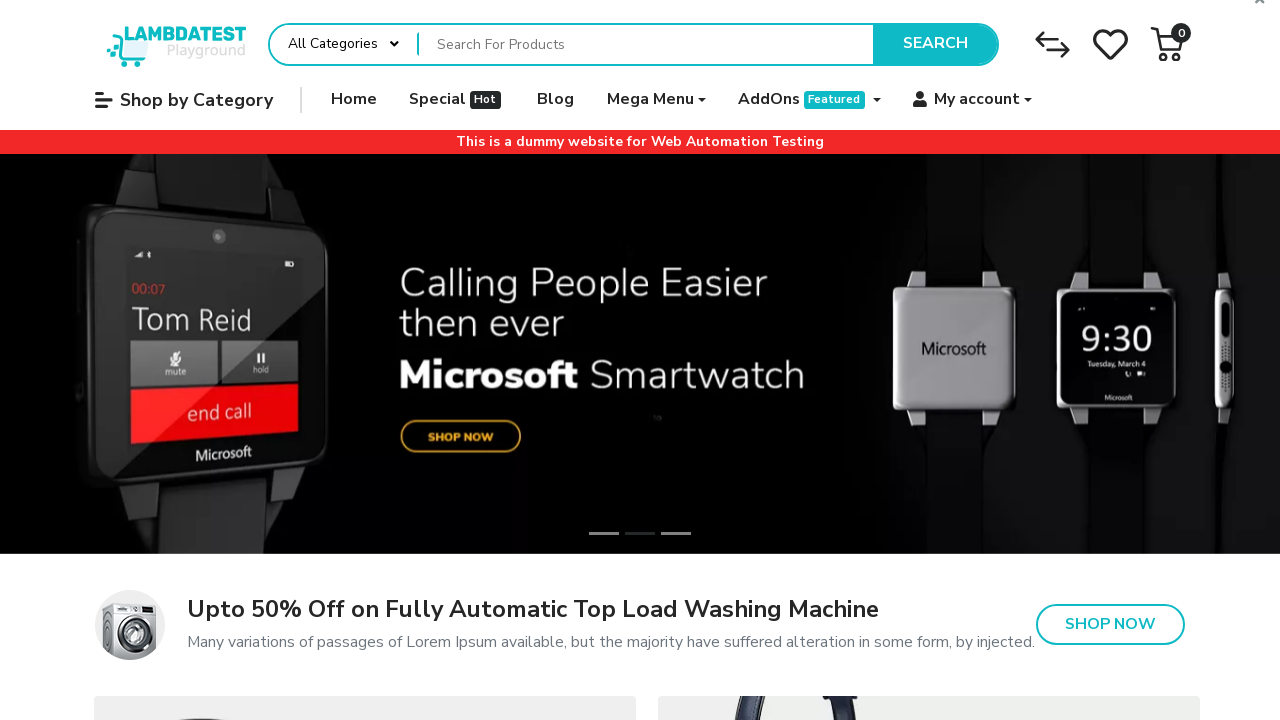

Warning: Touch target 'A' with text 'Cameras' is 320x39.6875px (below 44x44px minimum)
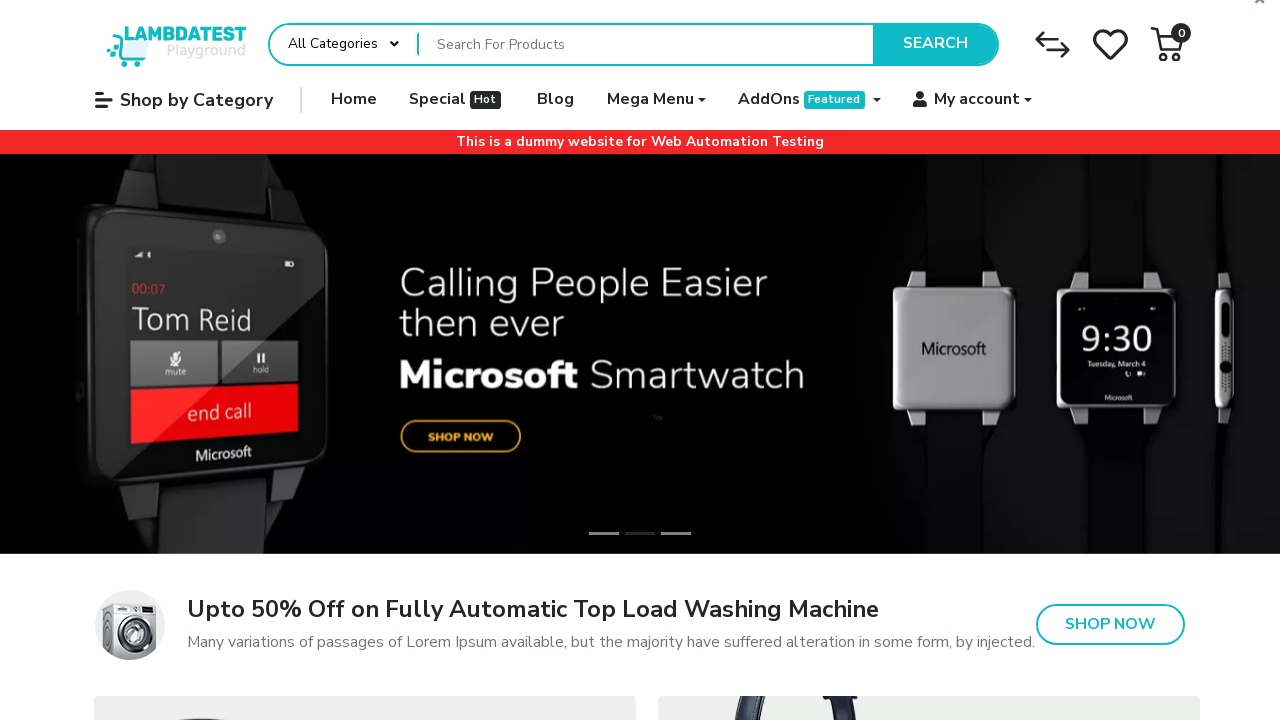

Retrieved bounding box for touch target element
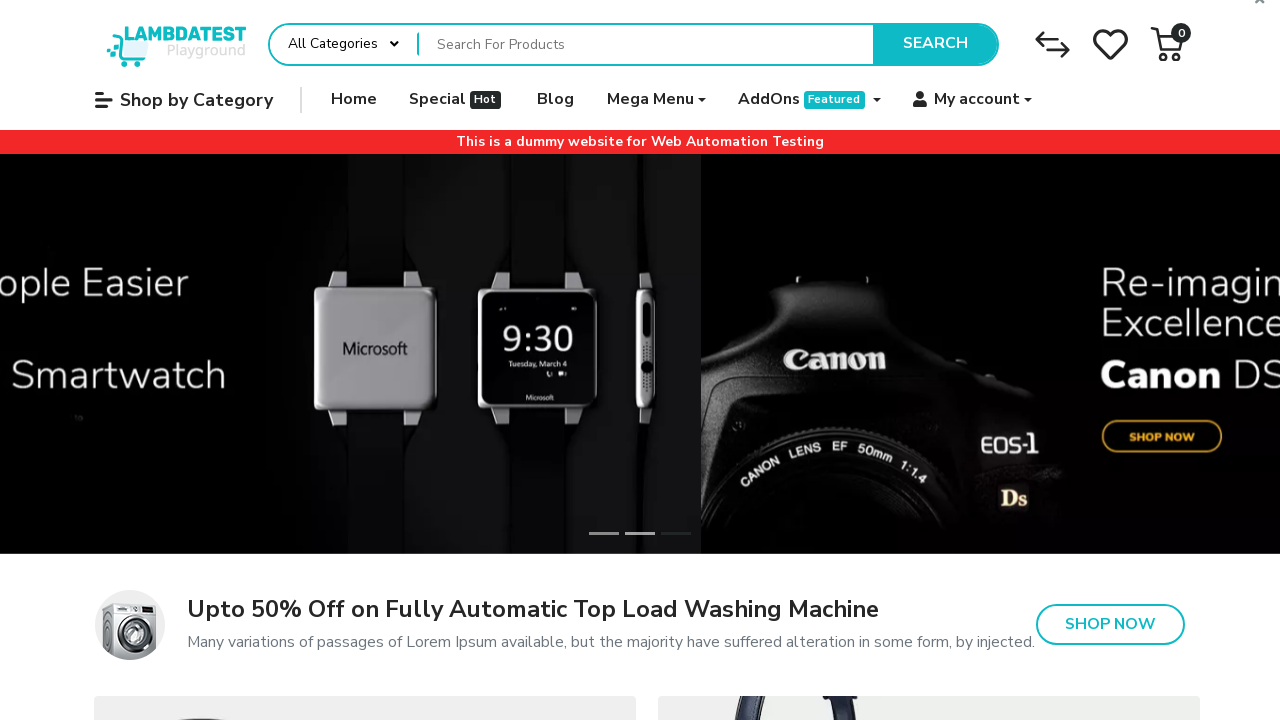

Evaluated element tag name: A
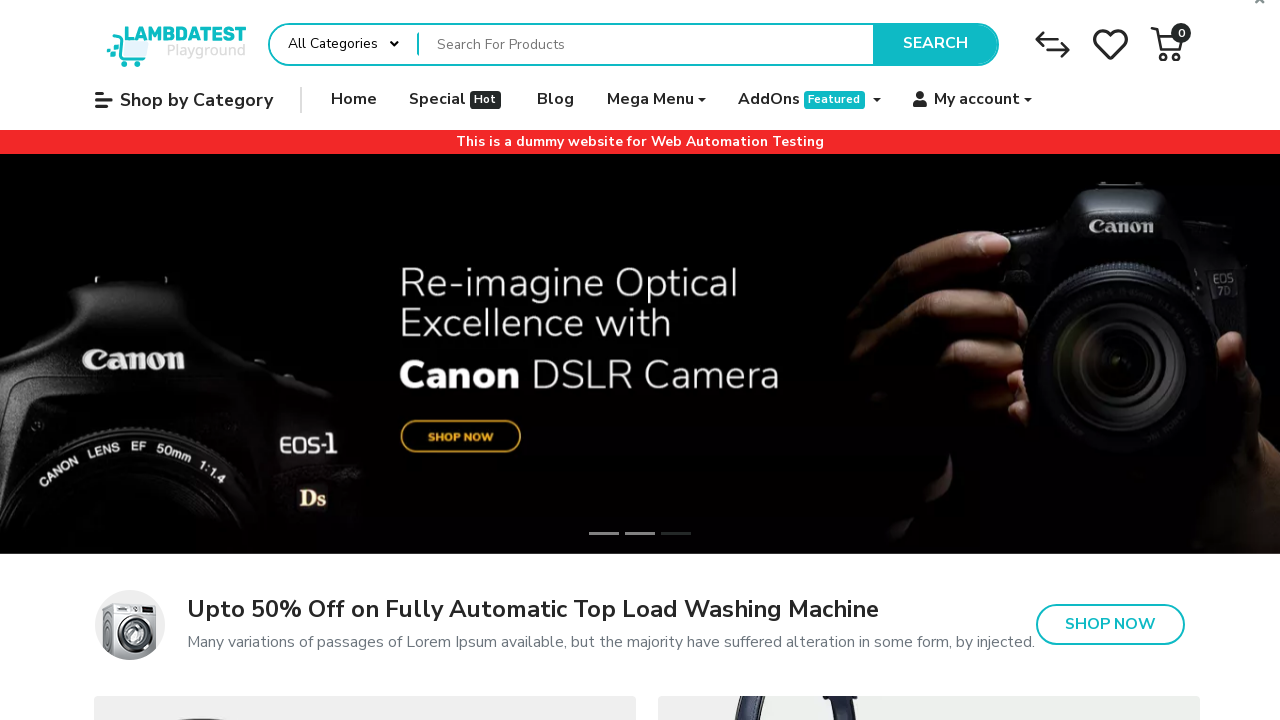

Retrieved element text content
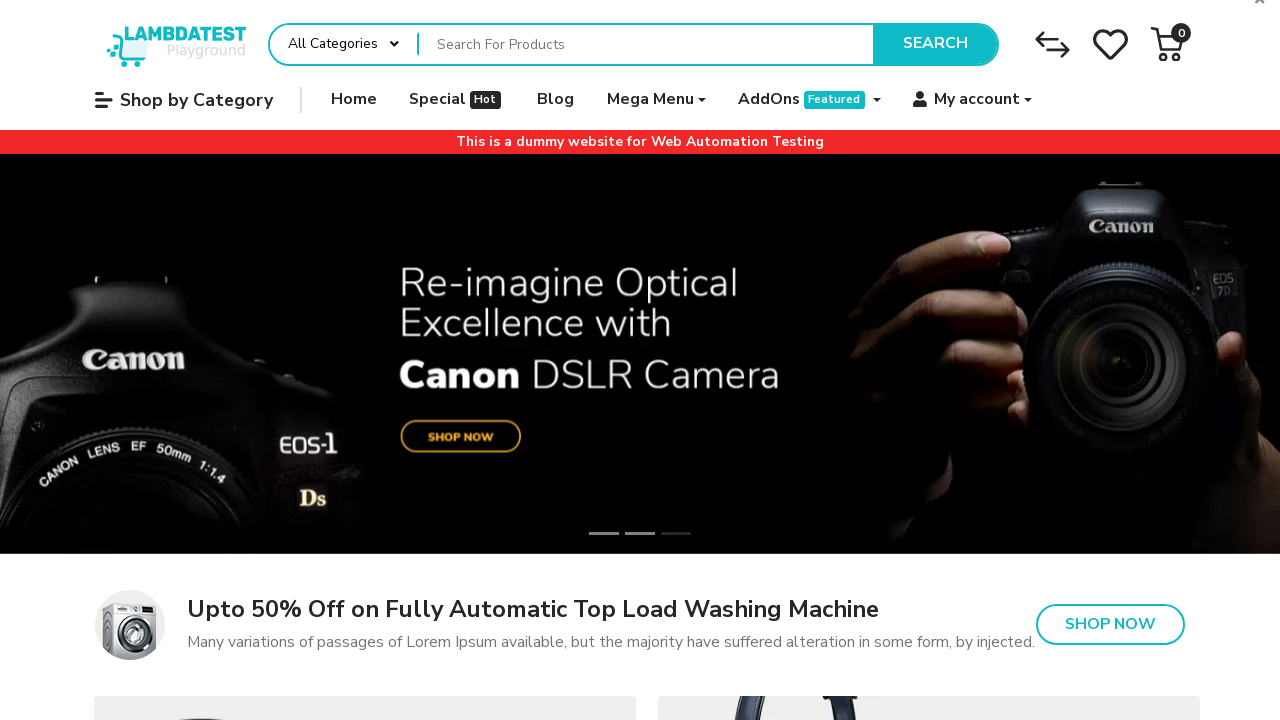

Warning: Touch target 'A' with text 'Phone, Tablets & Ipo' is 320x39.6875px (below 44x44px minimum)
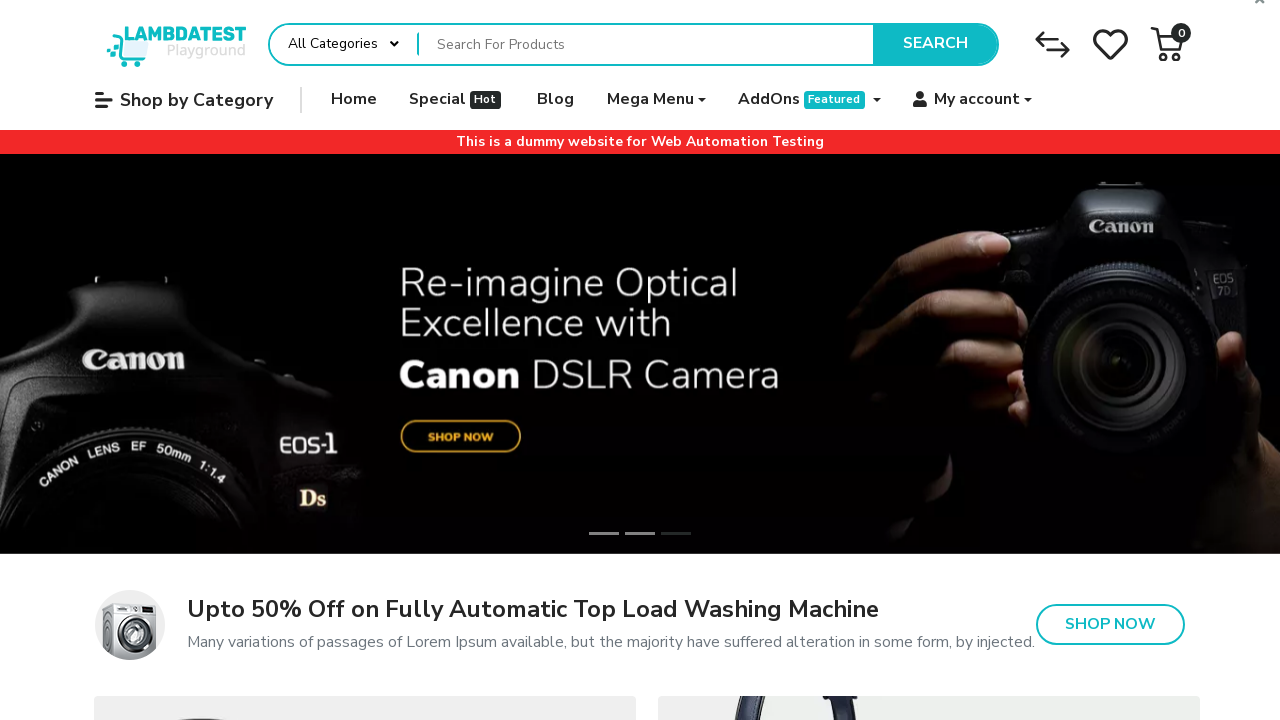

Retrieved bounding box for touch target element
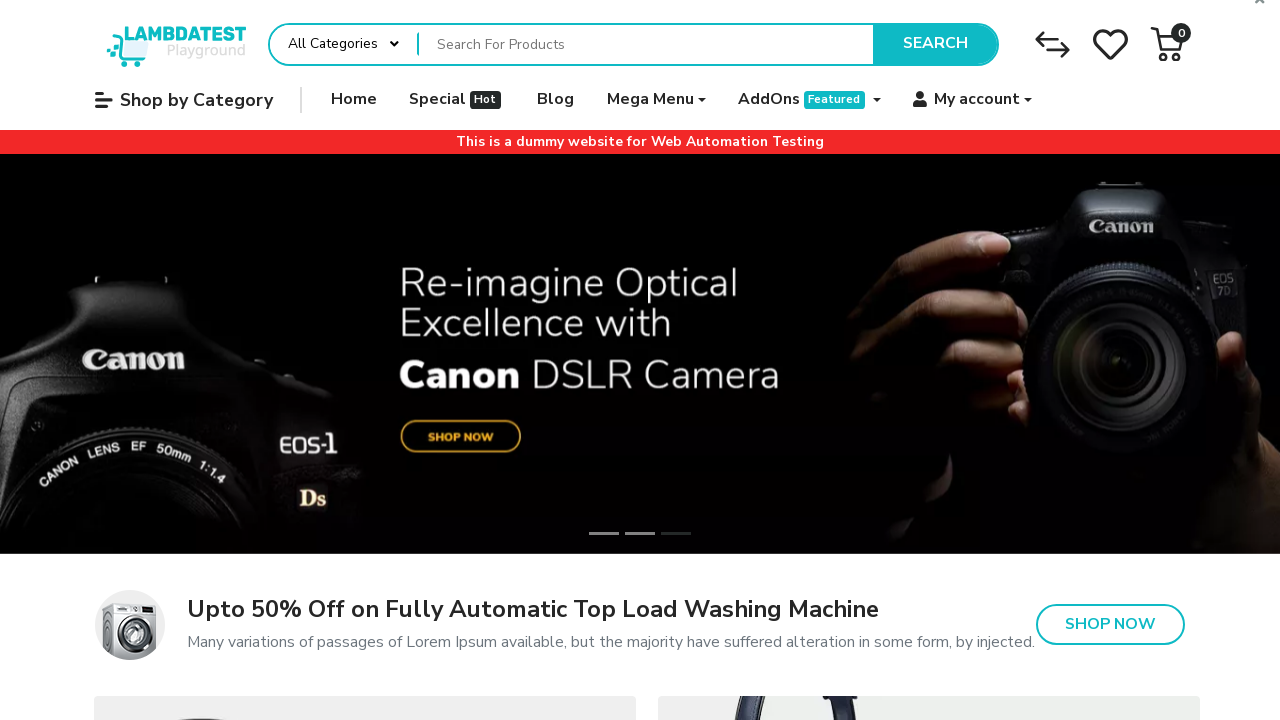

Evaluated element tag name: A
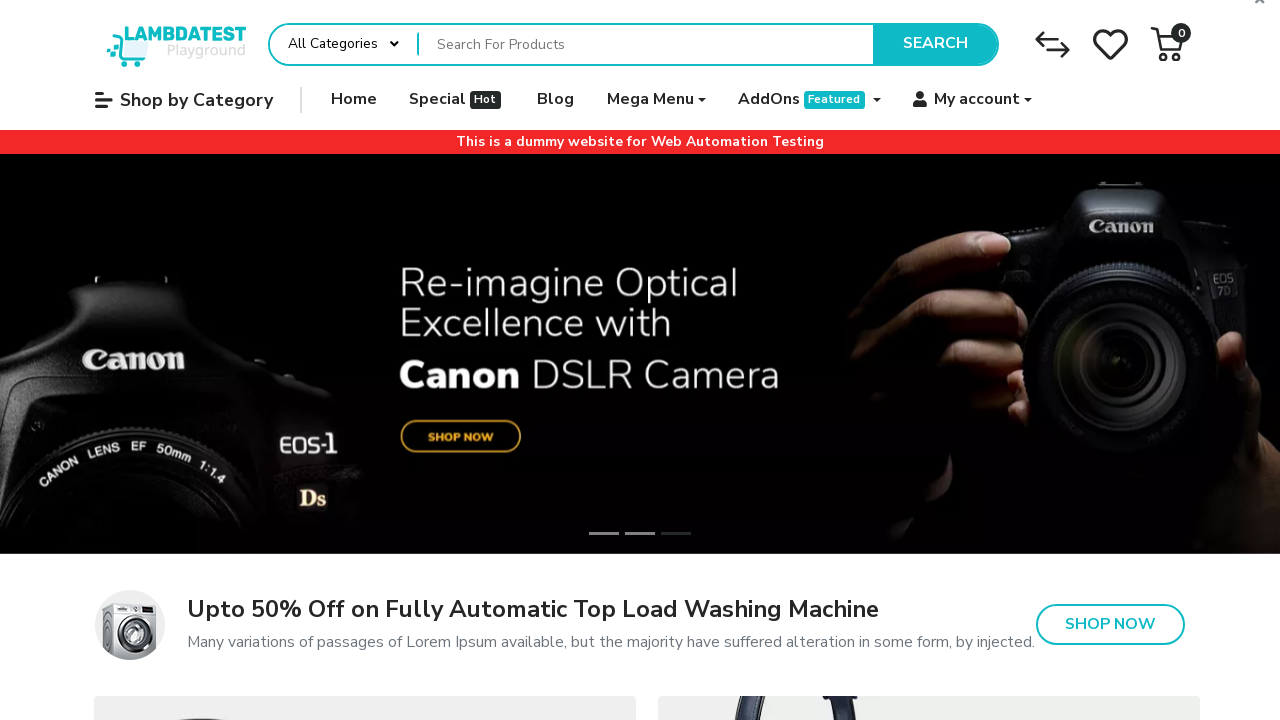

Retrieved element text content
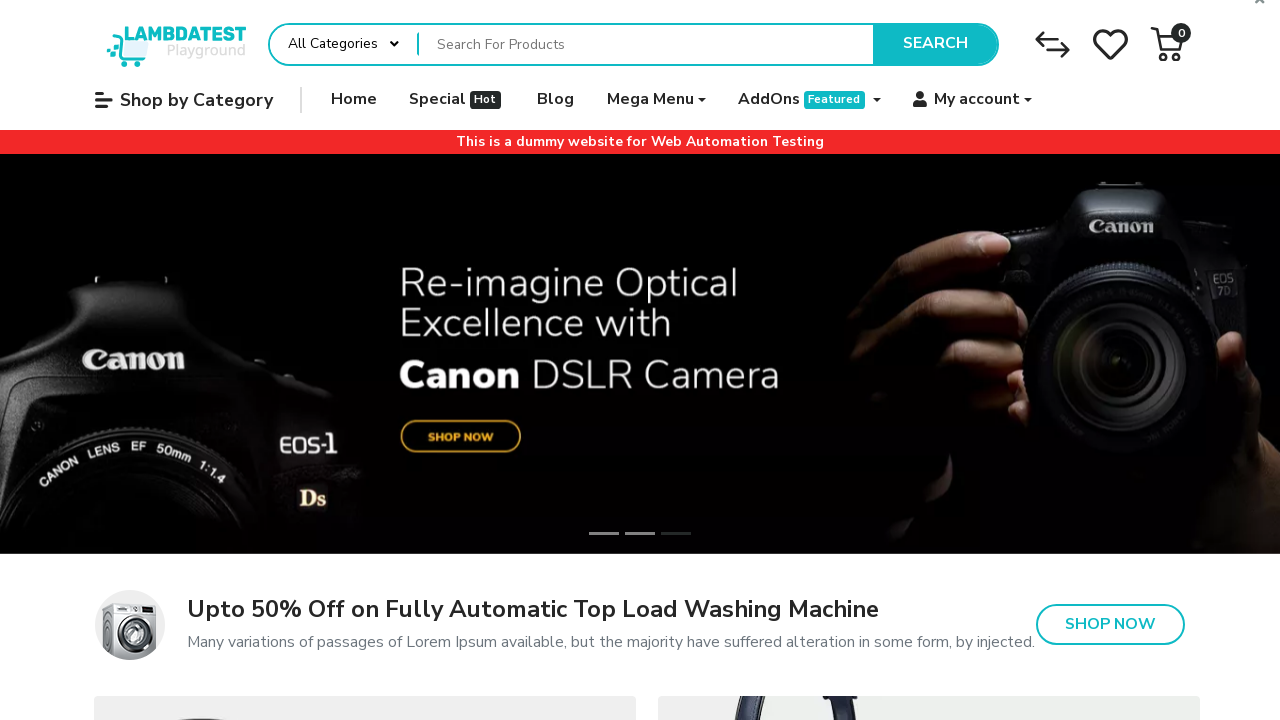

Warning: Touch target 'A' with text 'Software' is 320x39.6875px (below 44x44px minimum)
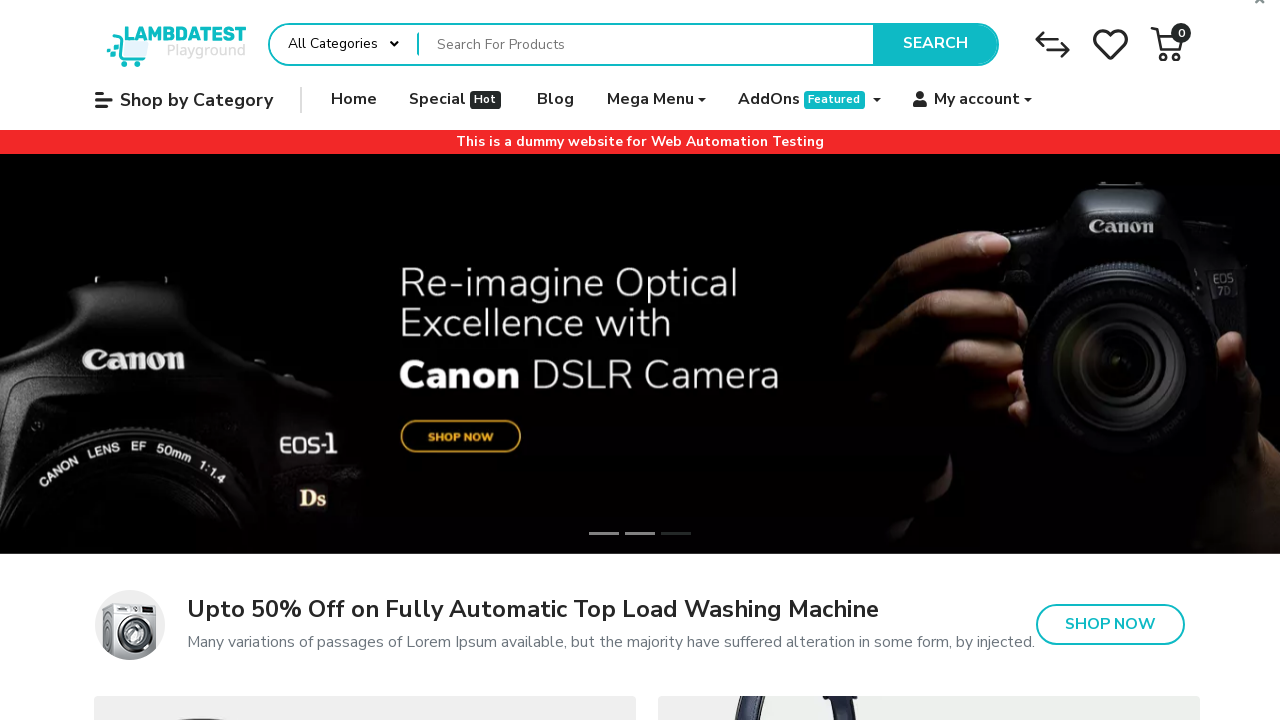

Retrieved bounding box for touch target element
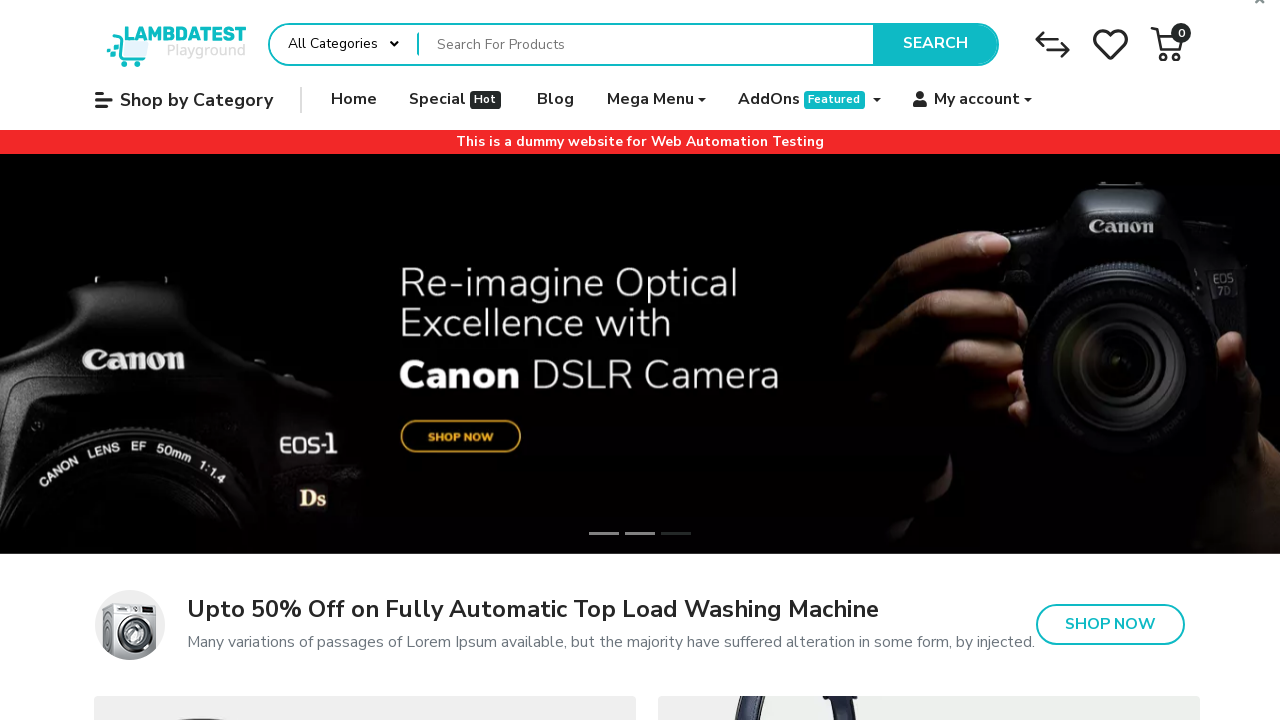

Evaluated element tag name: A
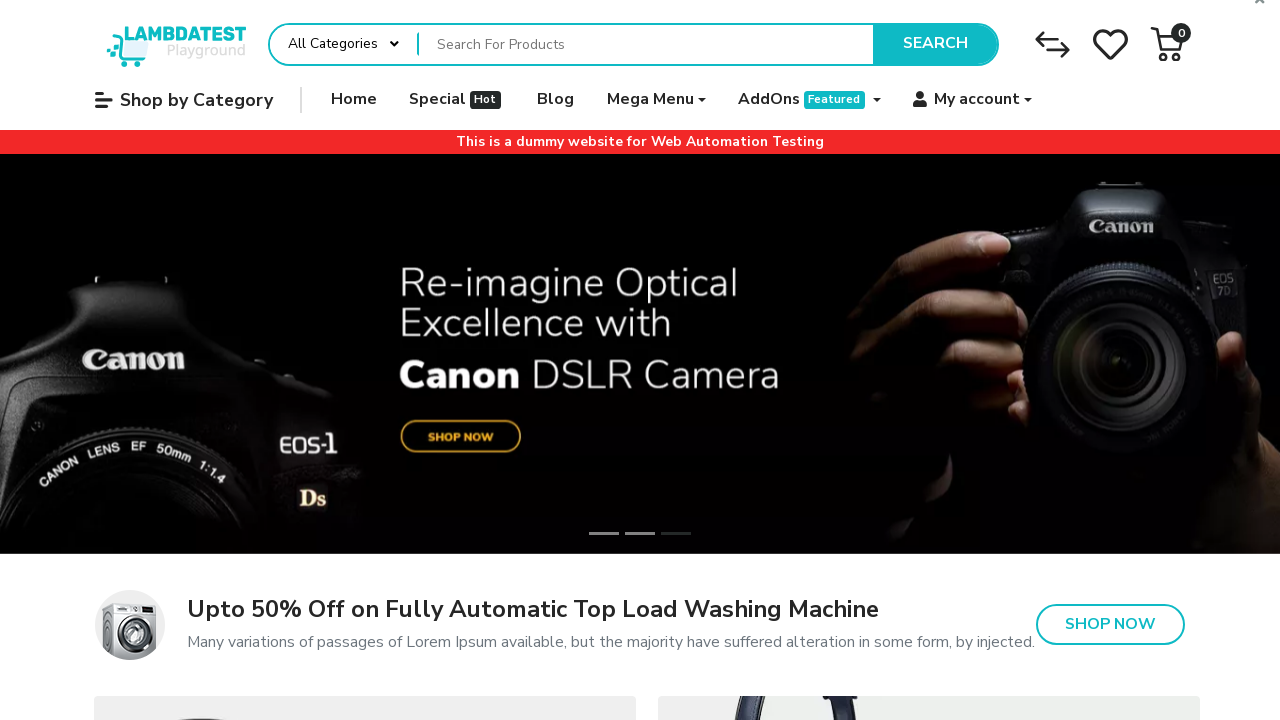

Retrieved element text content
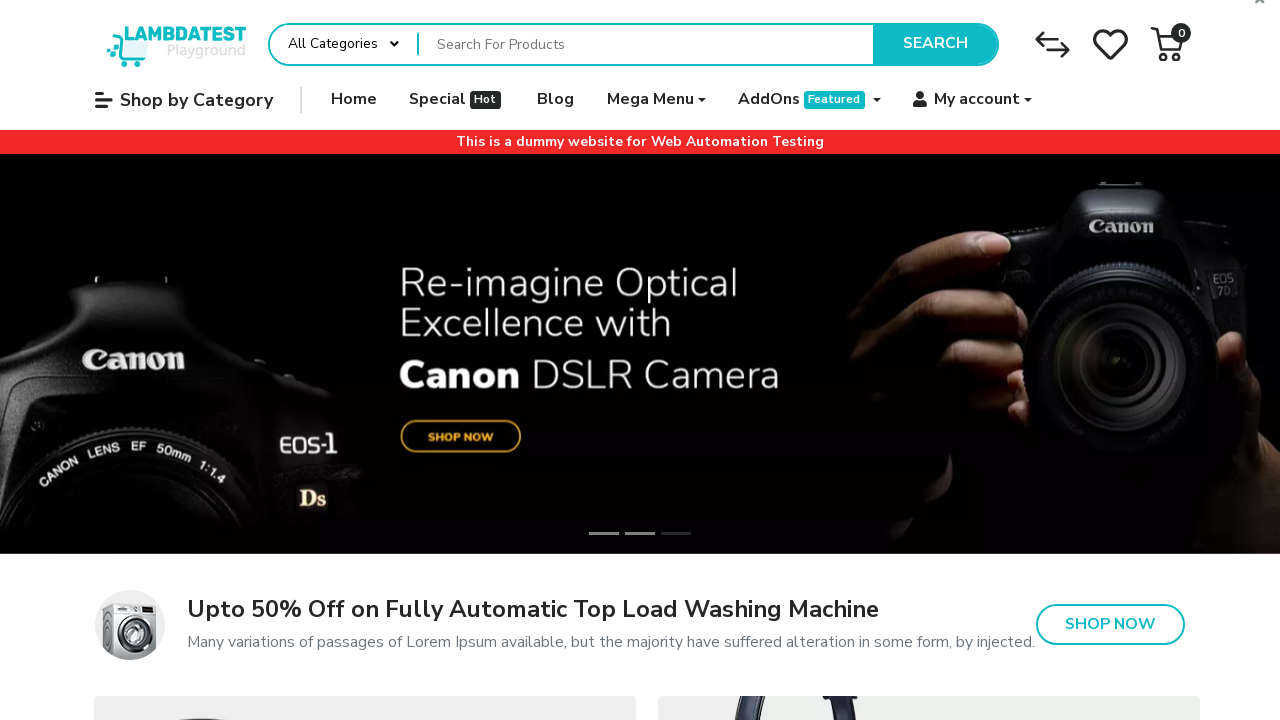

Warning: Touch target 'A' with text 'MP3 Players' is 320x39.6875px (below 44x44px minimum)
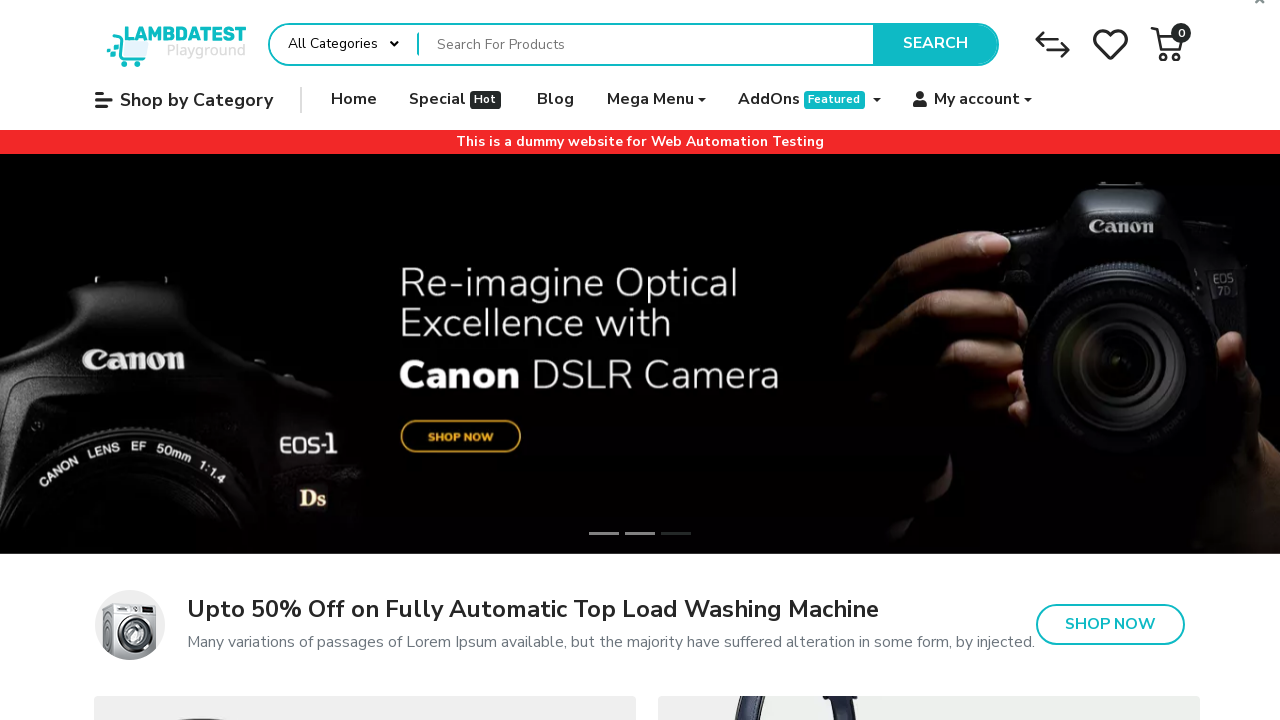

Retrieved bounding box for touch target element
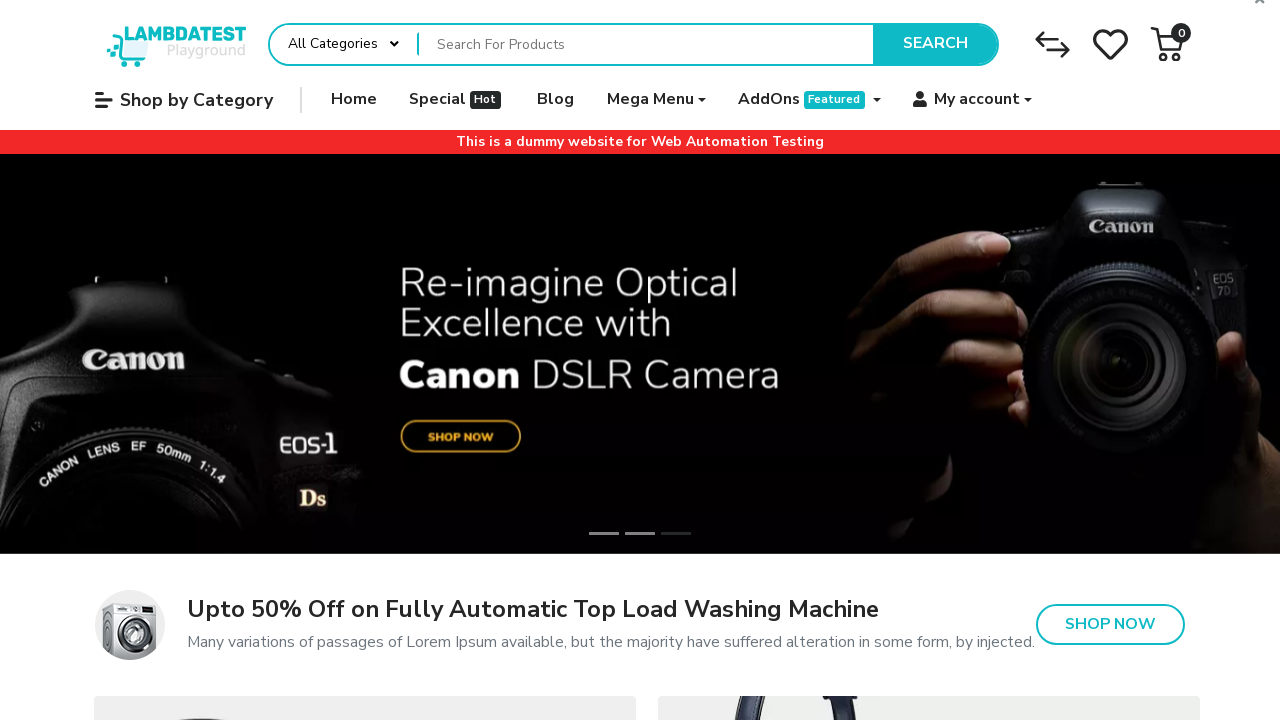

Evaluated element tag name: A
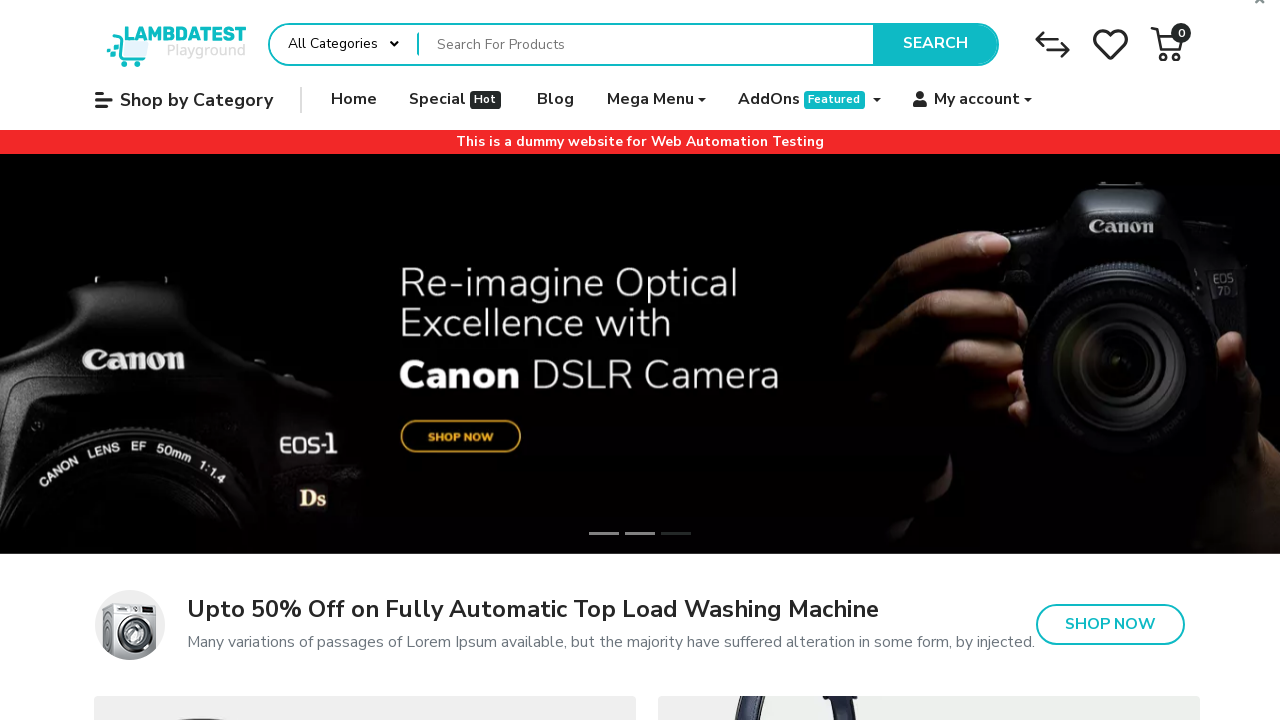

Retrieved element text content
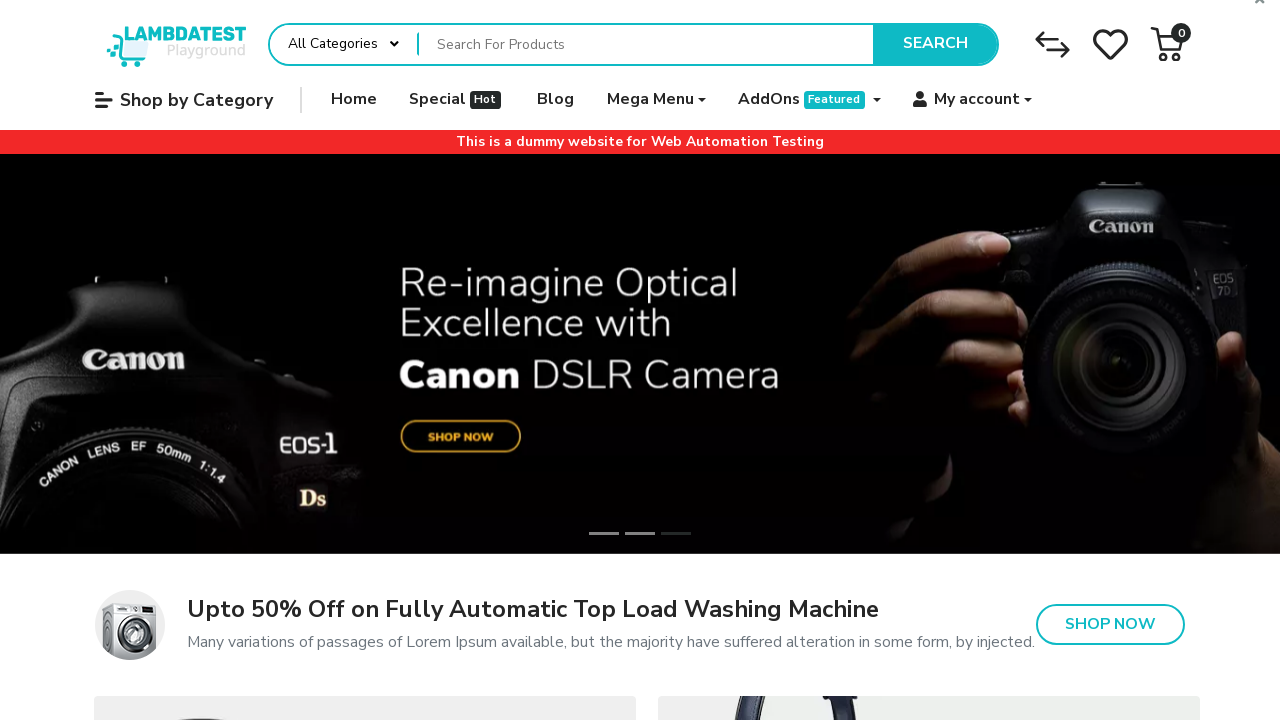

Warning: Touch target 'A' with text 'Laptops & Notebooks' is 320x39.6875px (below 44x44px minimum)
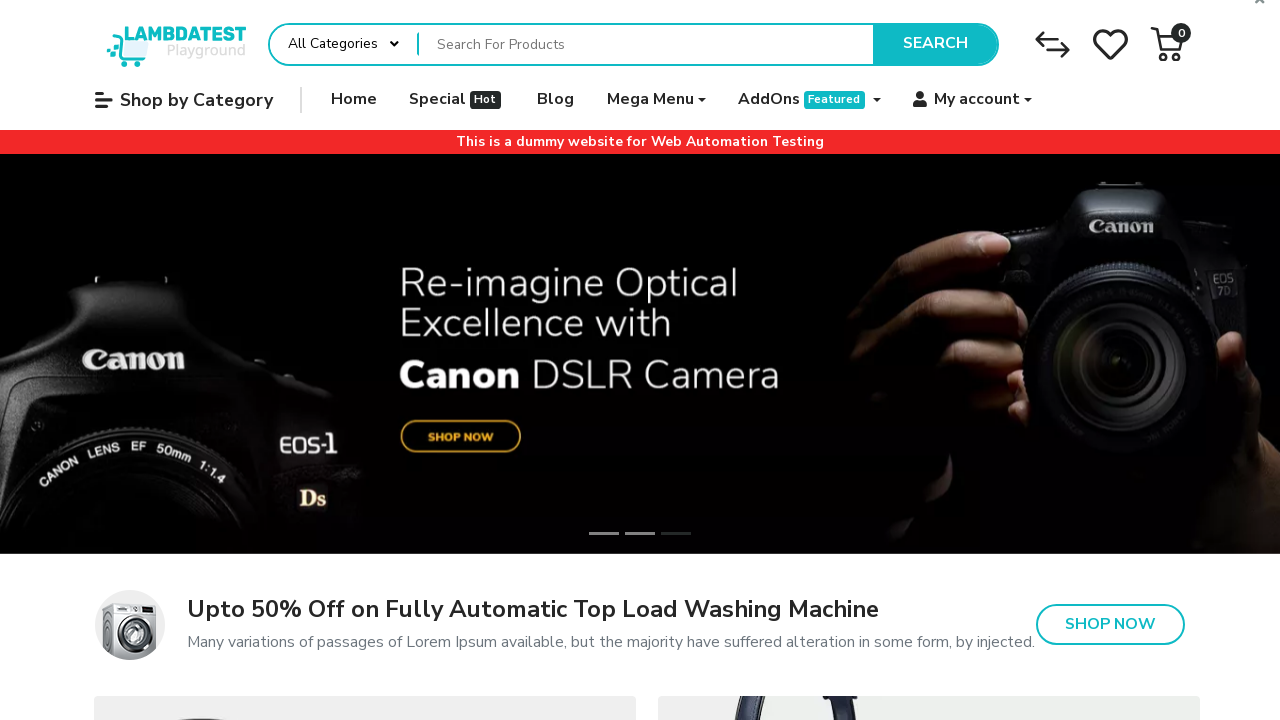

Retrieved bounding box for touch target element
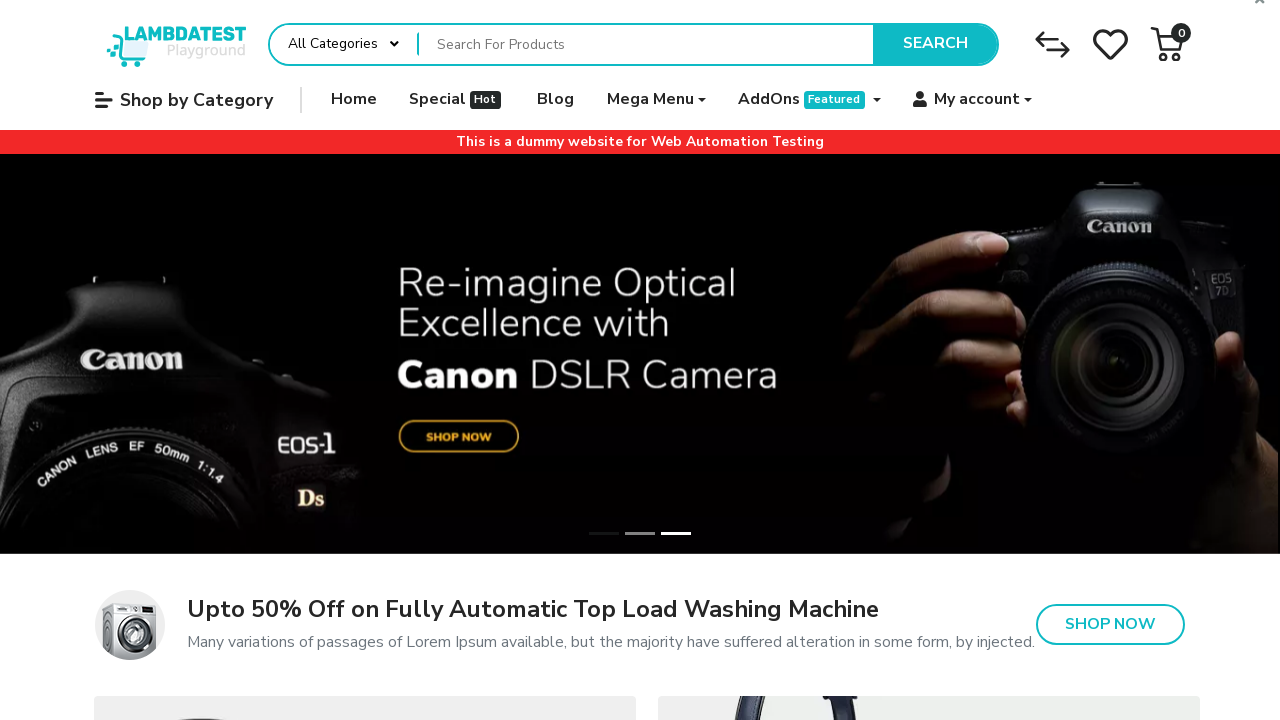

Evaluated element tag name: A
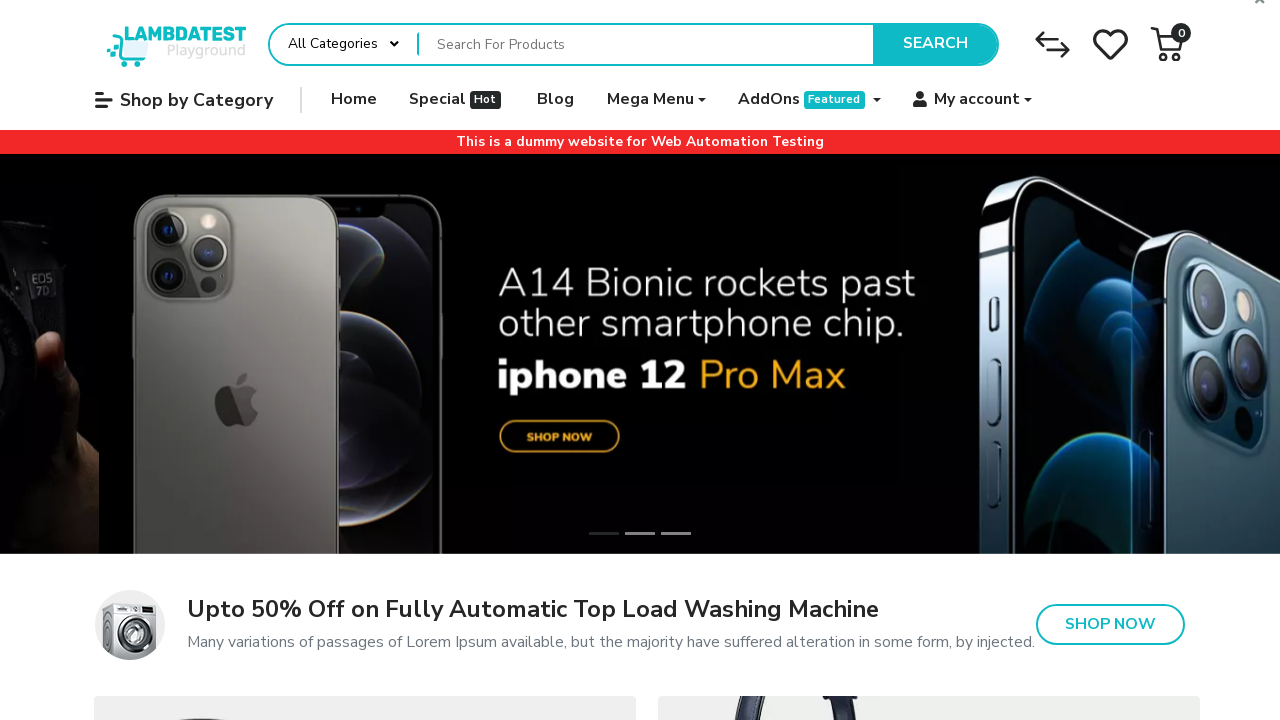

Retrieved element text content
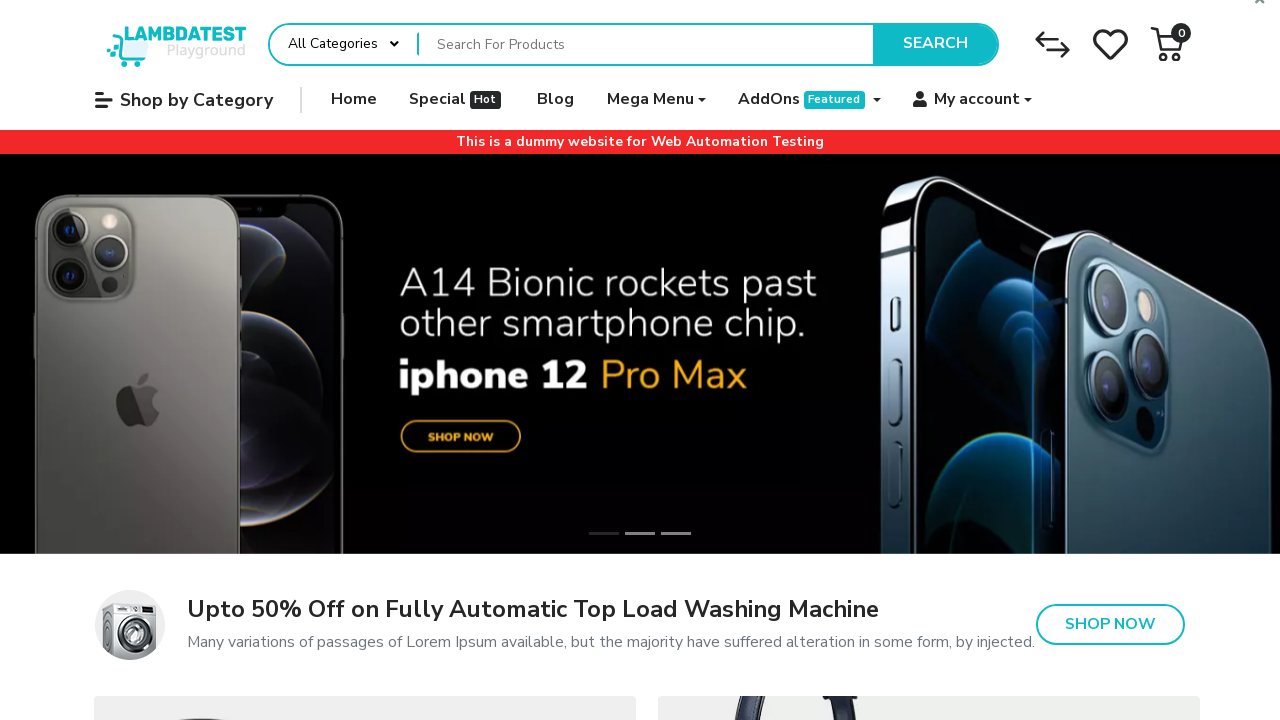

Warning: Touch target 'A' with text 'Desktops and Monitor' is 320x39.6875px (below 44x44px minimum)
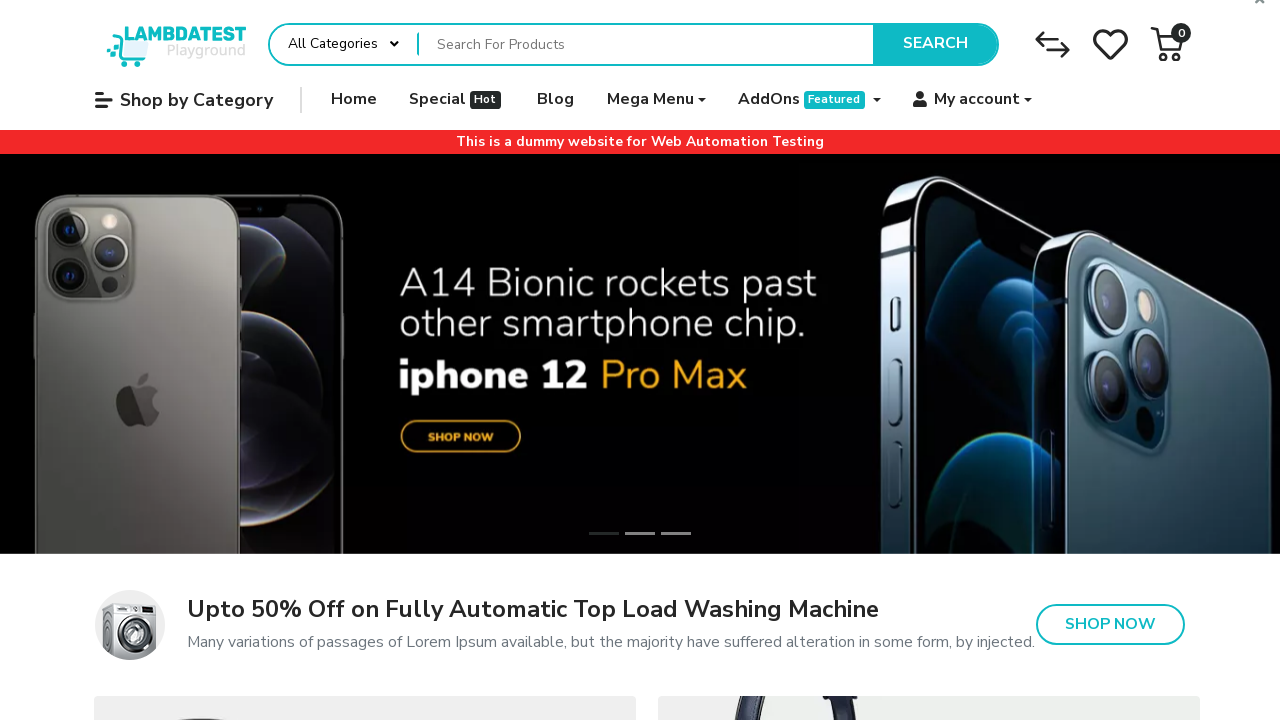

Retrieved bounding box for touch target element
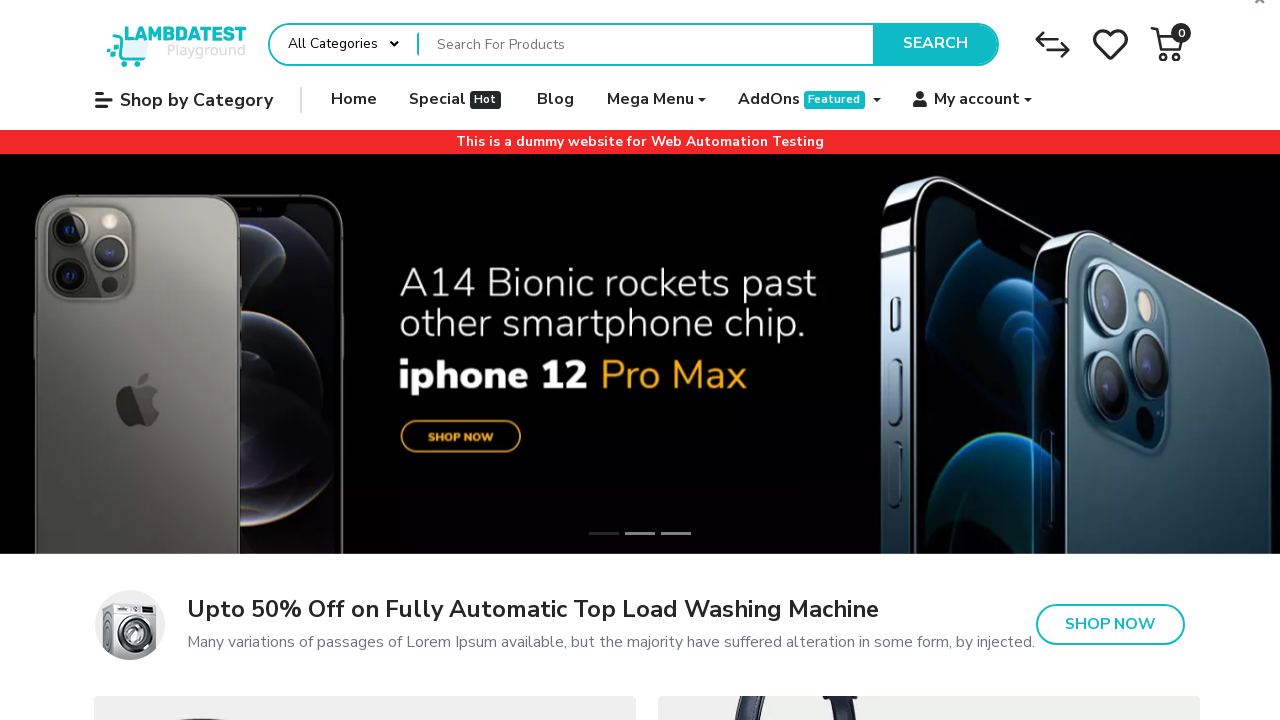

Evaluated element tag name: A
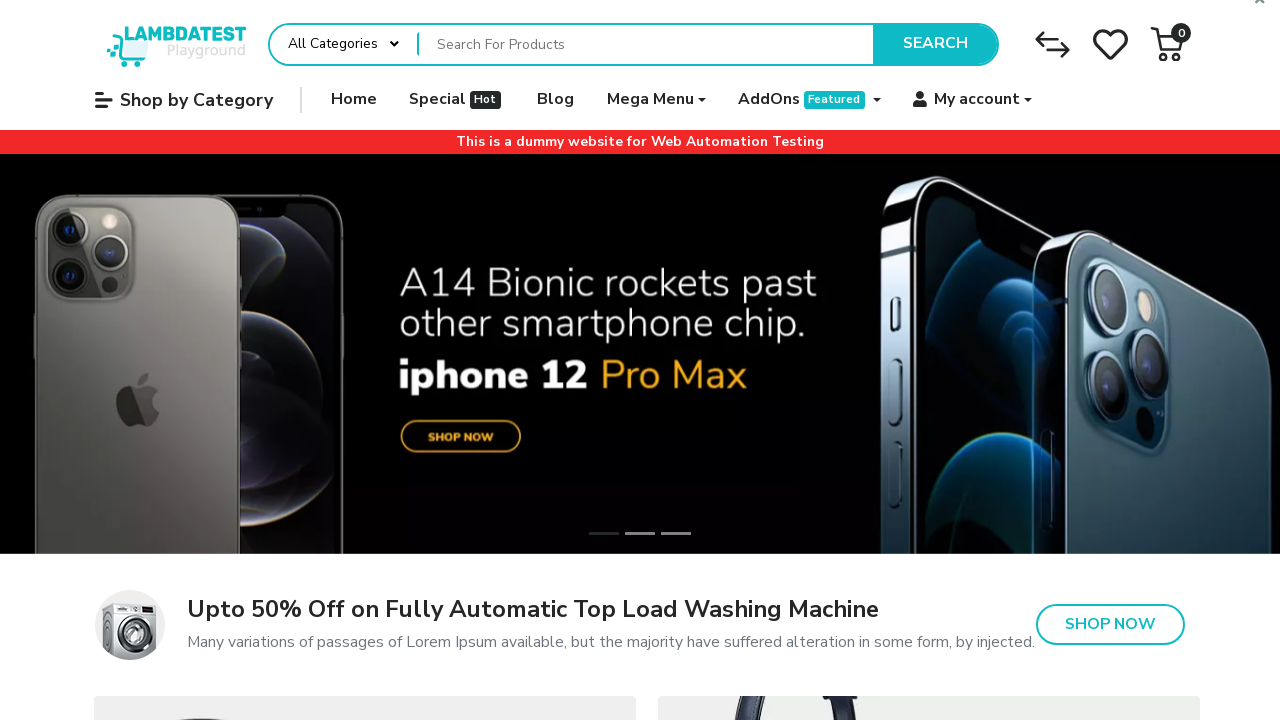

Retrieved element text content
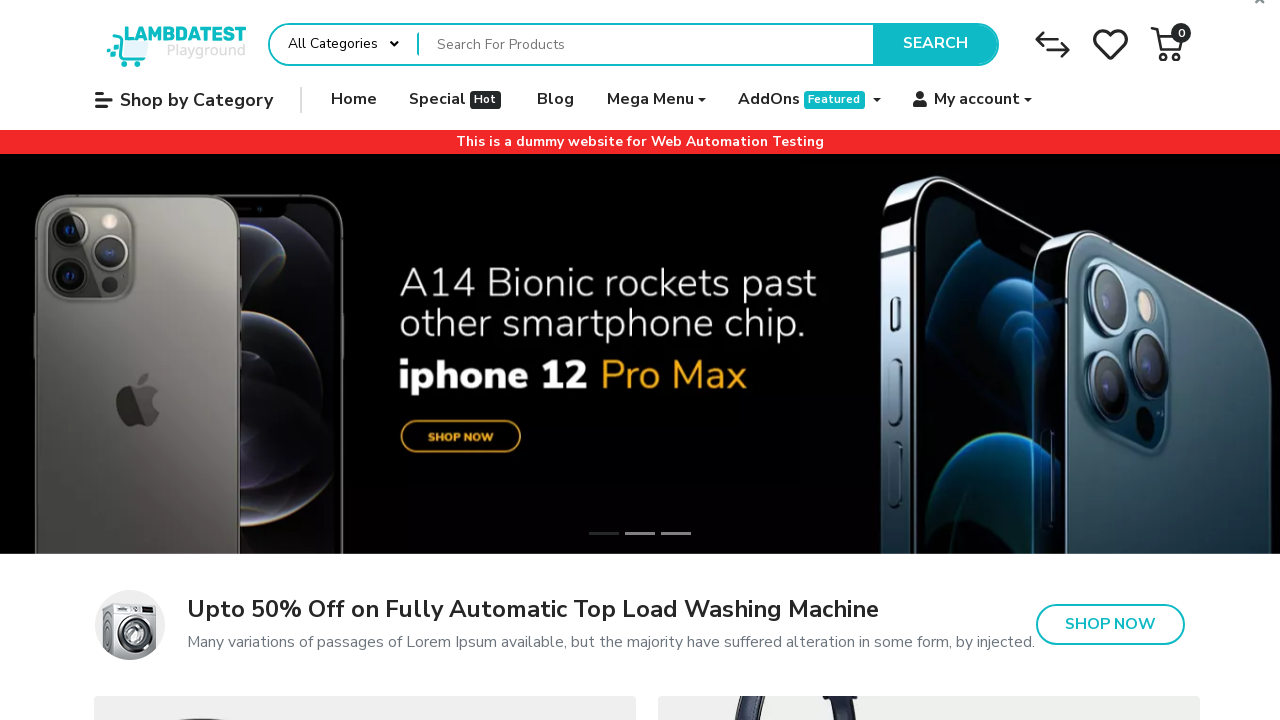

Warning: Touch target 'A' with text 'Printers & Scanners' is 320x39.6875px (below 44x44px minimum)
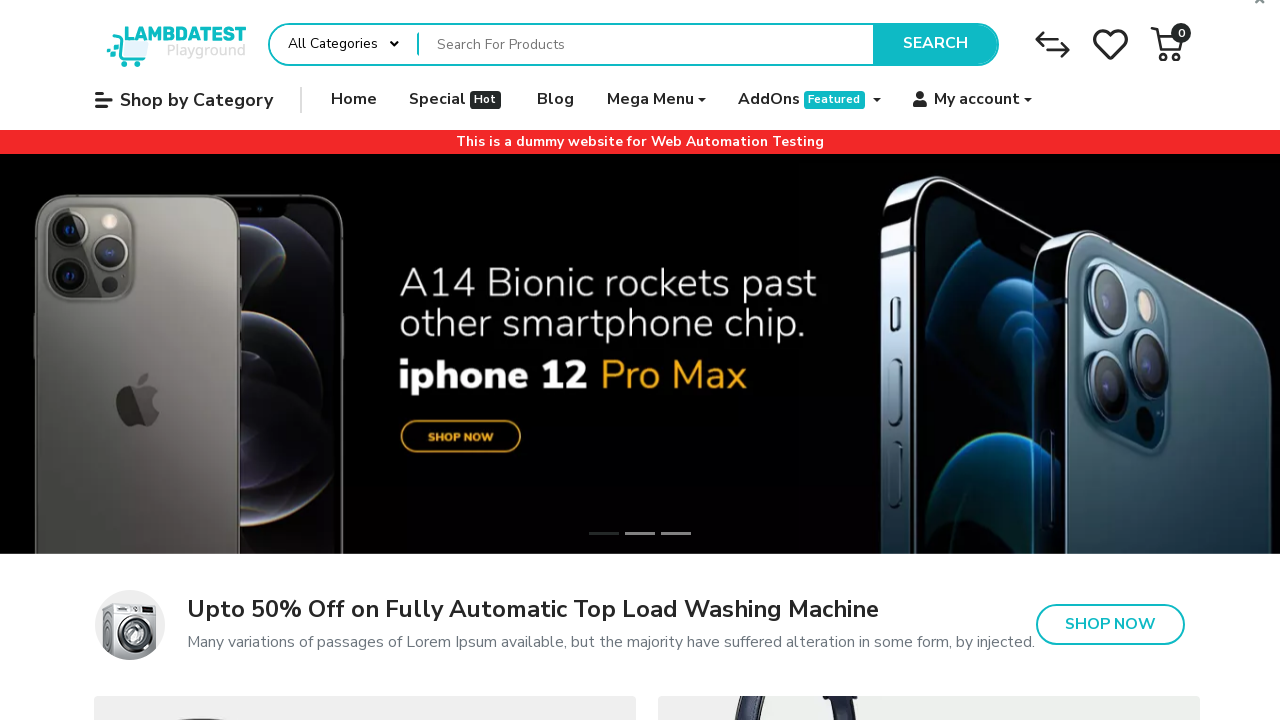

Retrieved bounding box for touch target element
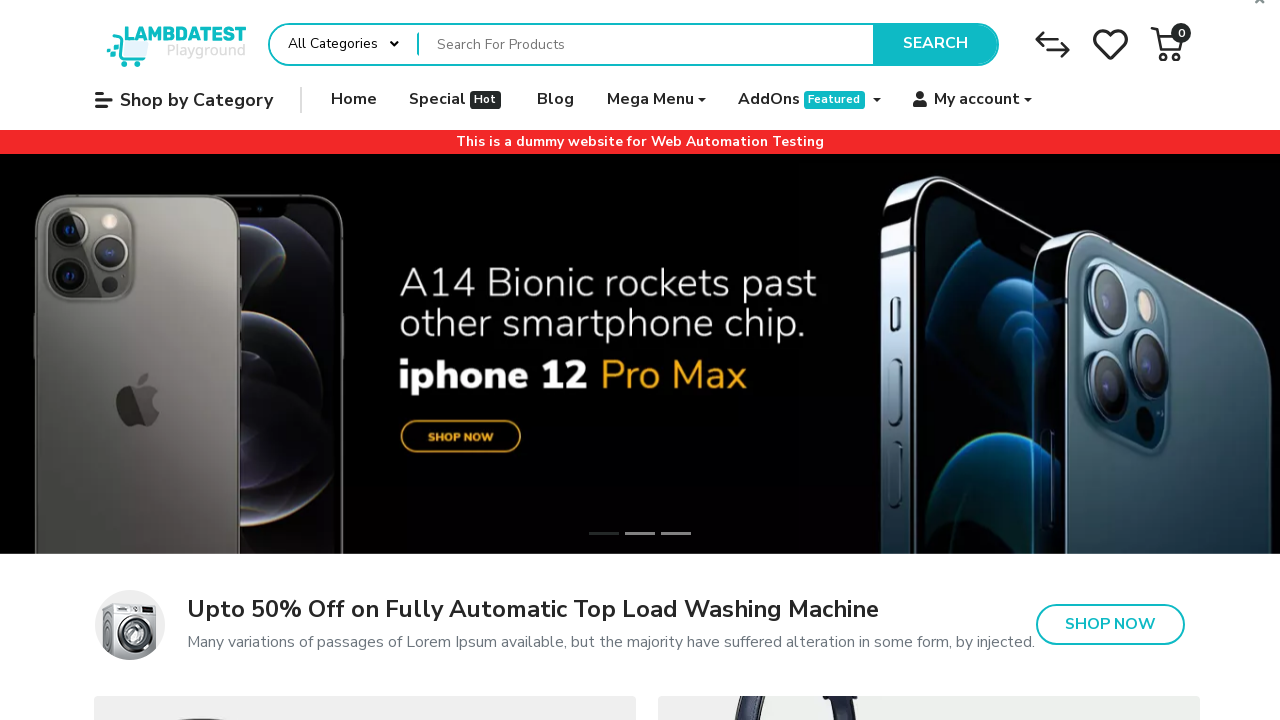

Evaluated element tag name: A
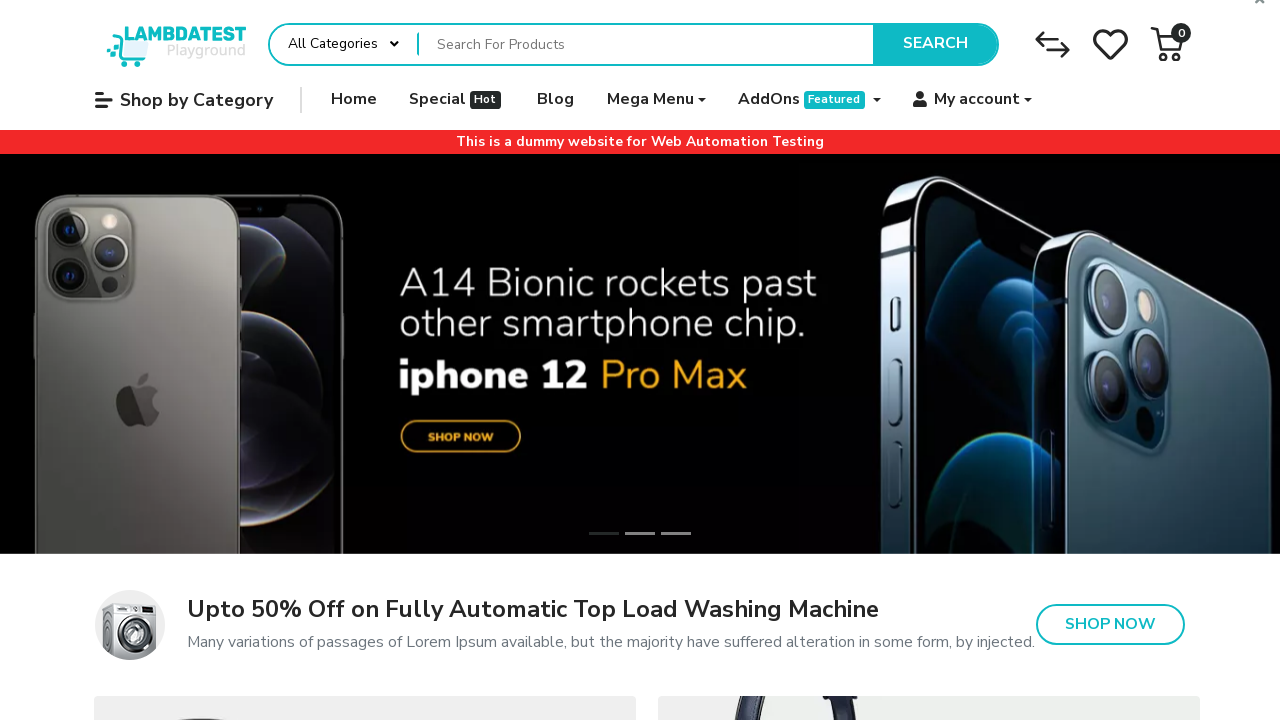

Retrieved element text content
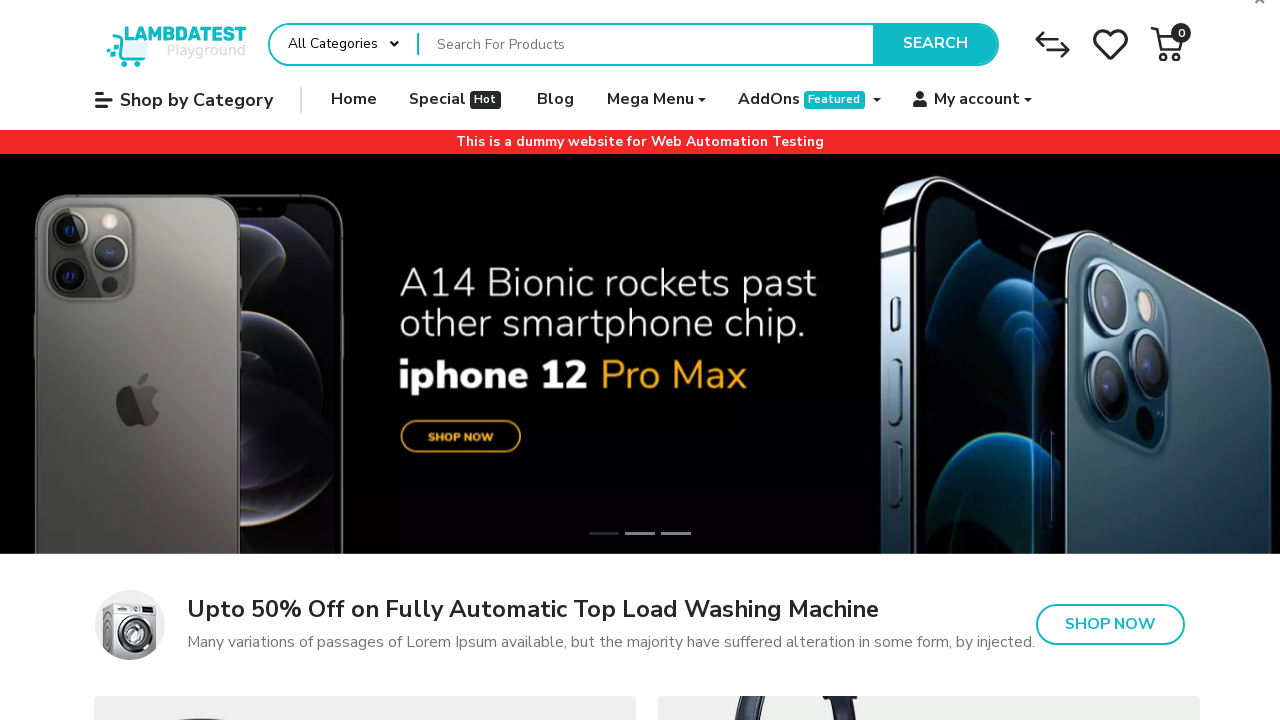

Warning: Touch target 'A' with text 'Mice and Trackballs' is 320x39.6875px (below 44x44px minimum)
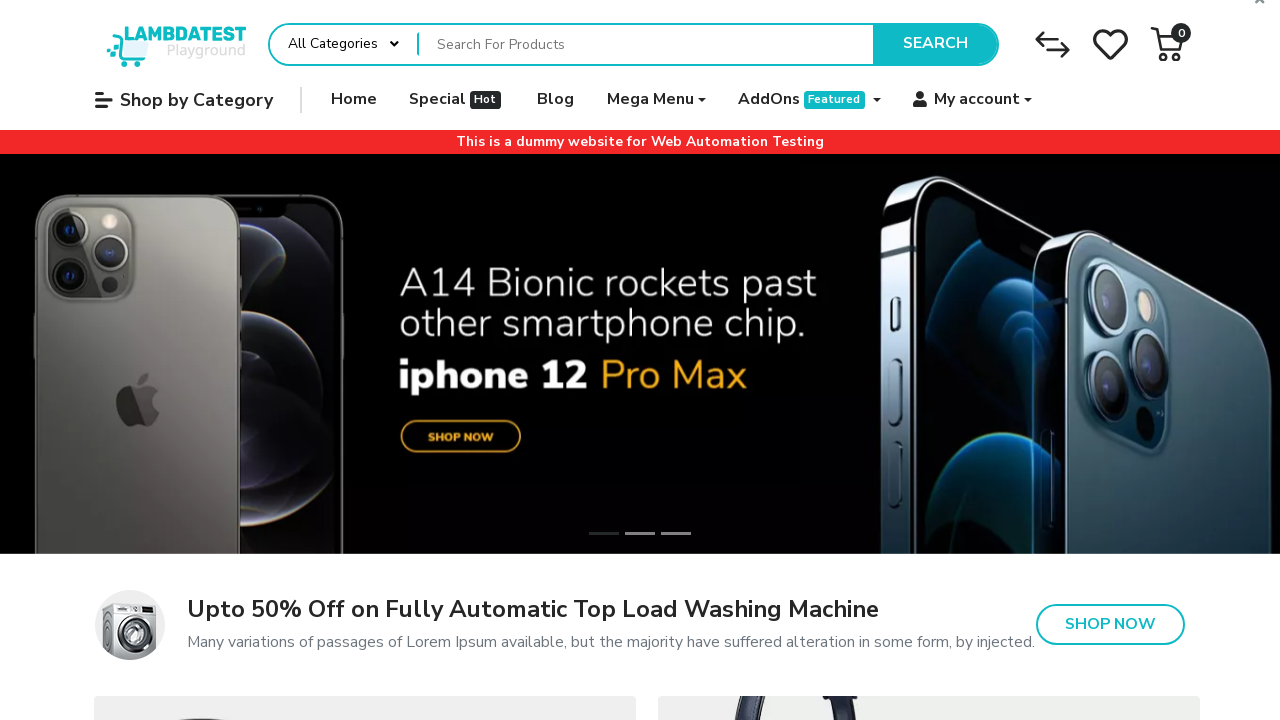

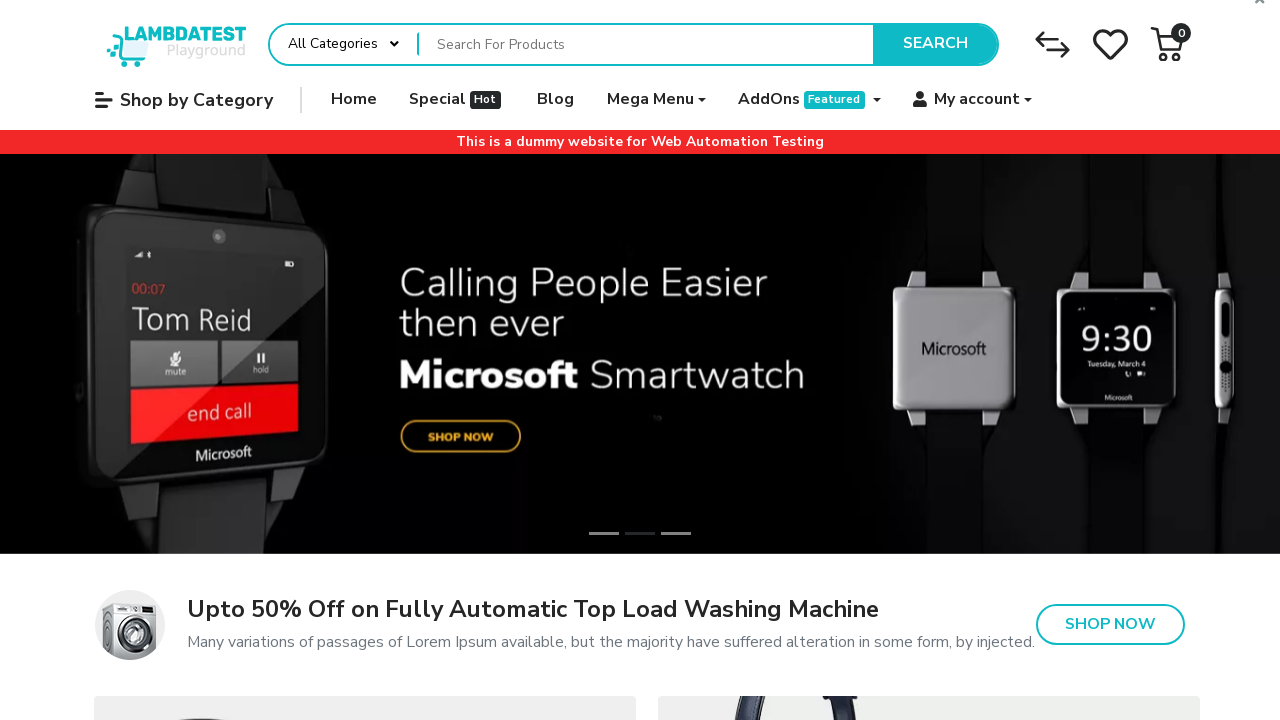